Scrolls down a high/long page until a scroll button becomes visible, then clicks the button

Starting URL: https://seleniumui.moderntester.pl/high-site.php

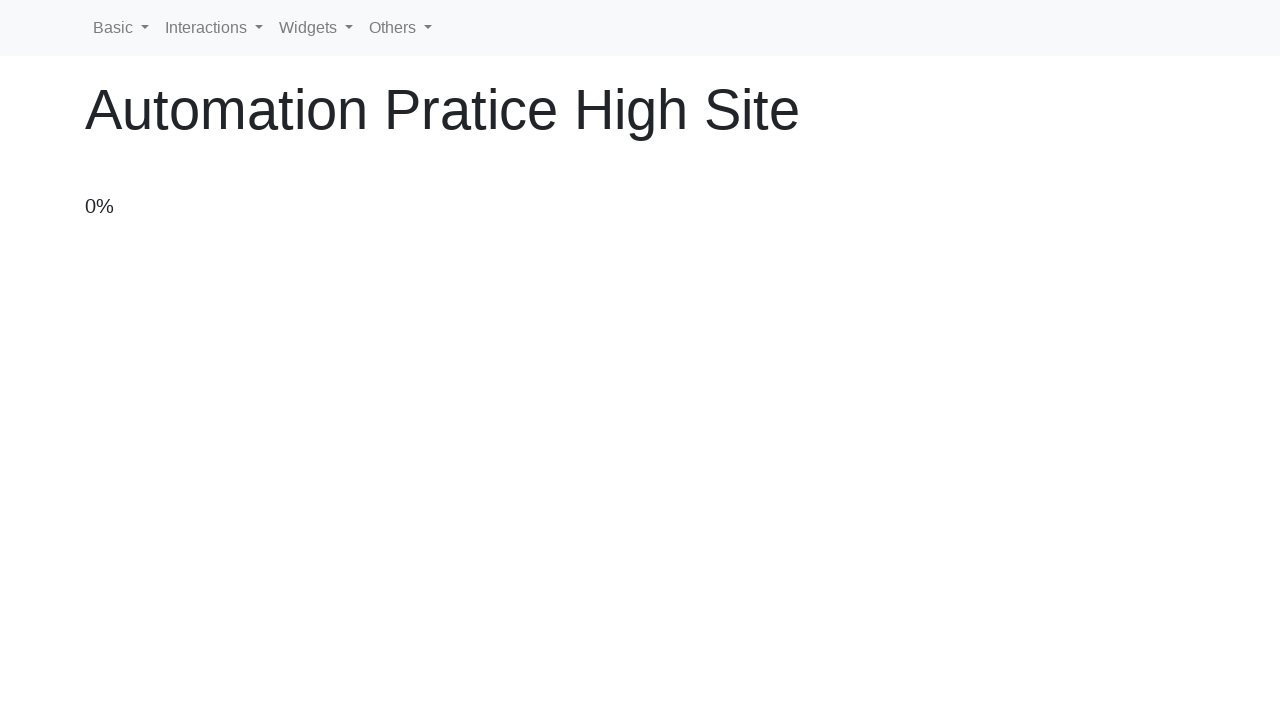

Scrolled down the page by 50 pixels
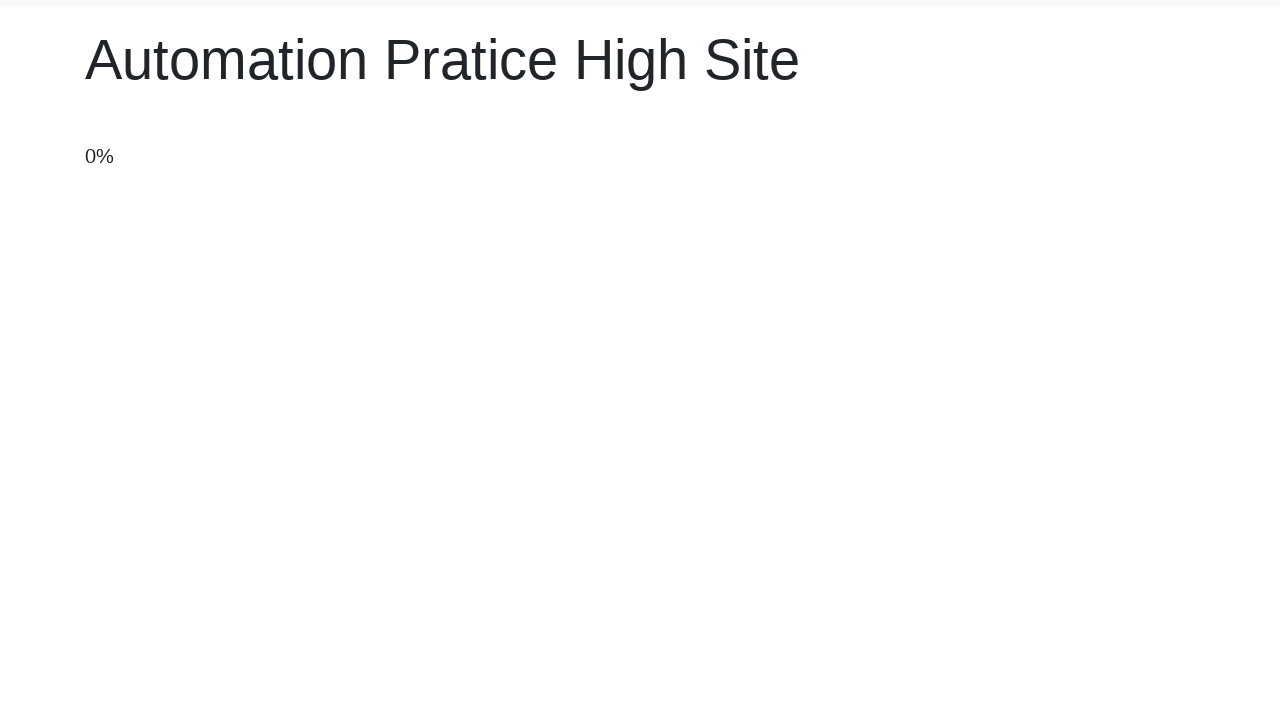

Scrolled down the page by 50 pixels
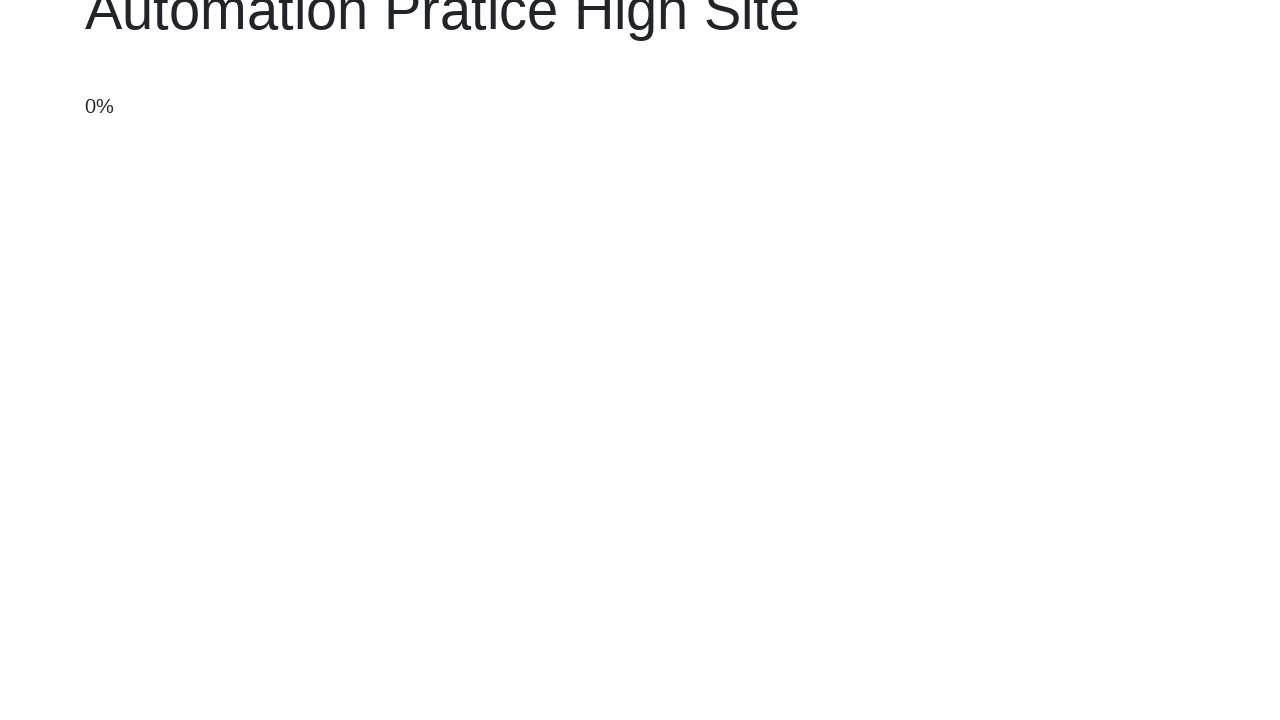

Scrolled down the page by 50 pixels
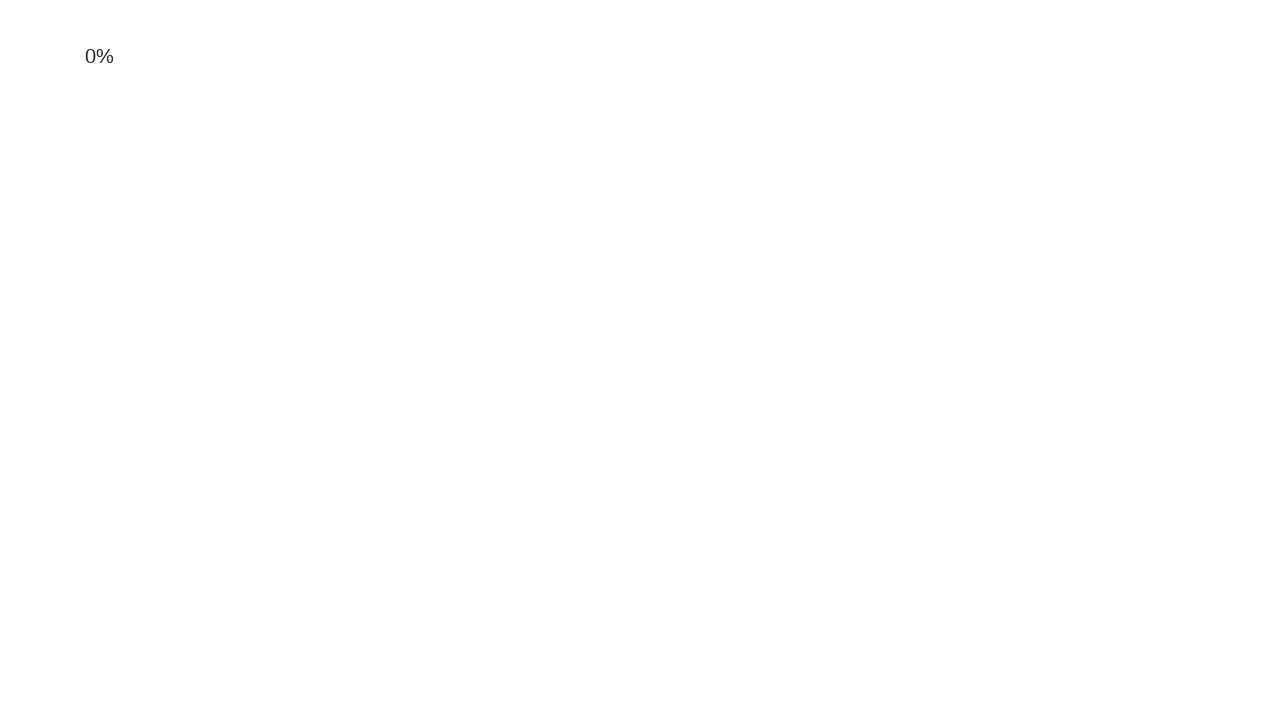

Scrolled down the page by 50 pixels
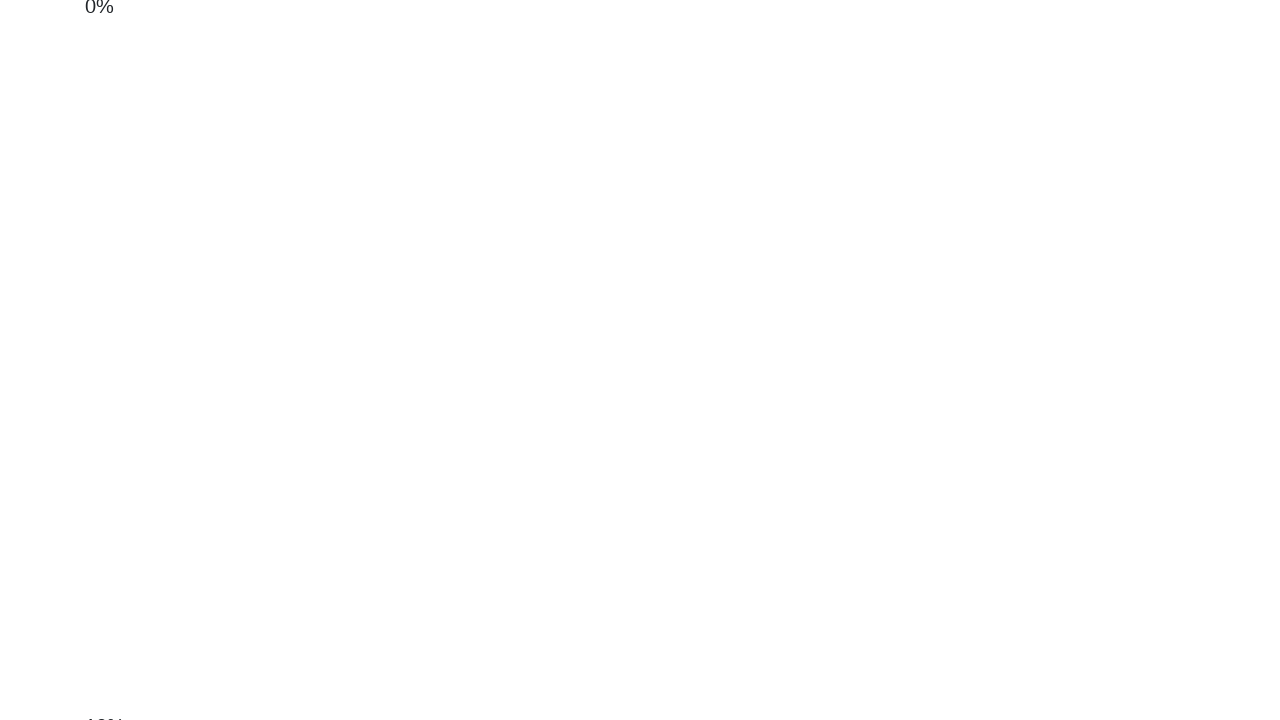

Scrolled down the page by 50 pixels
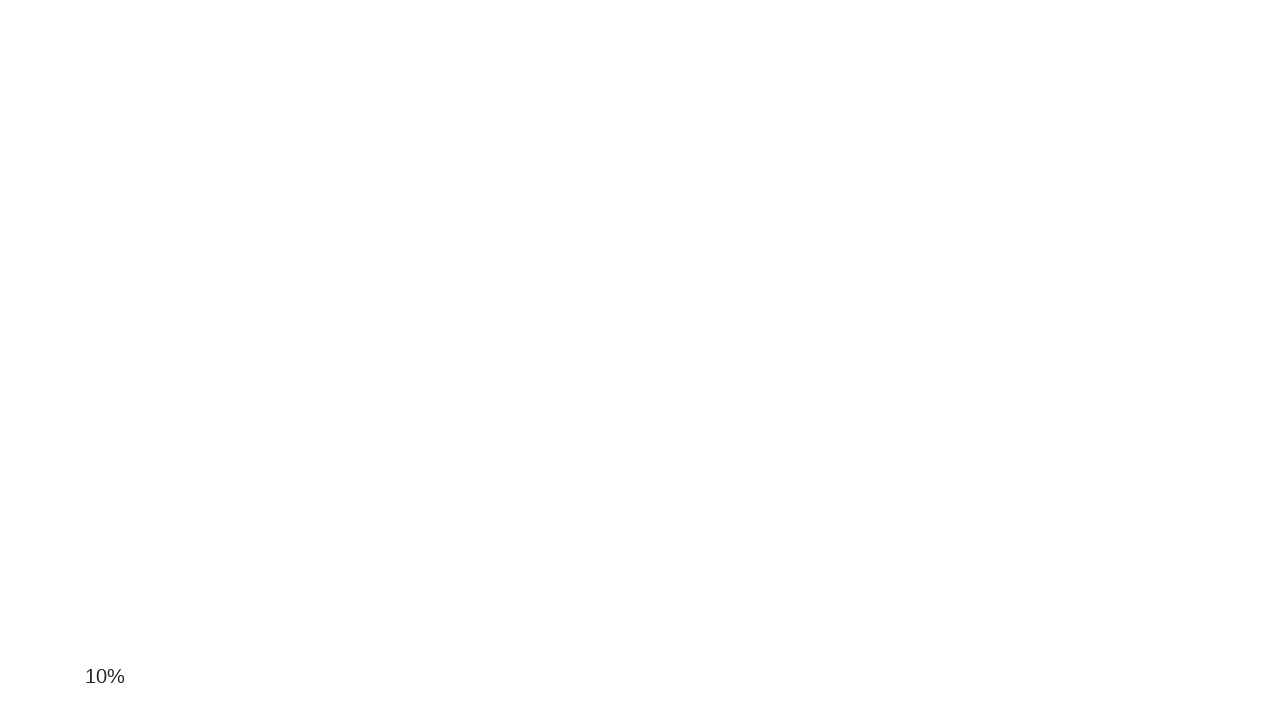

Scrolled down the page by 50 pixels
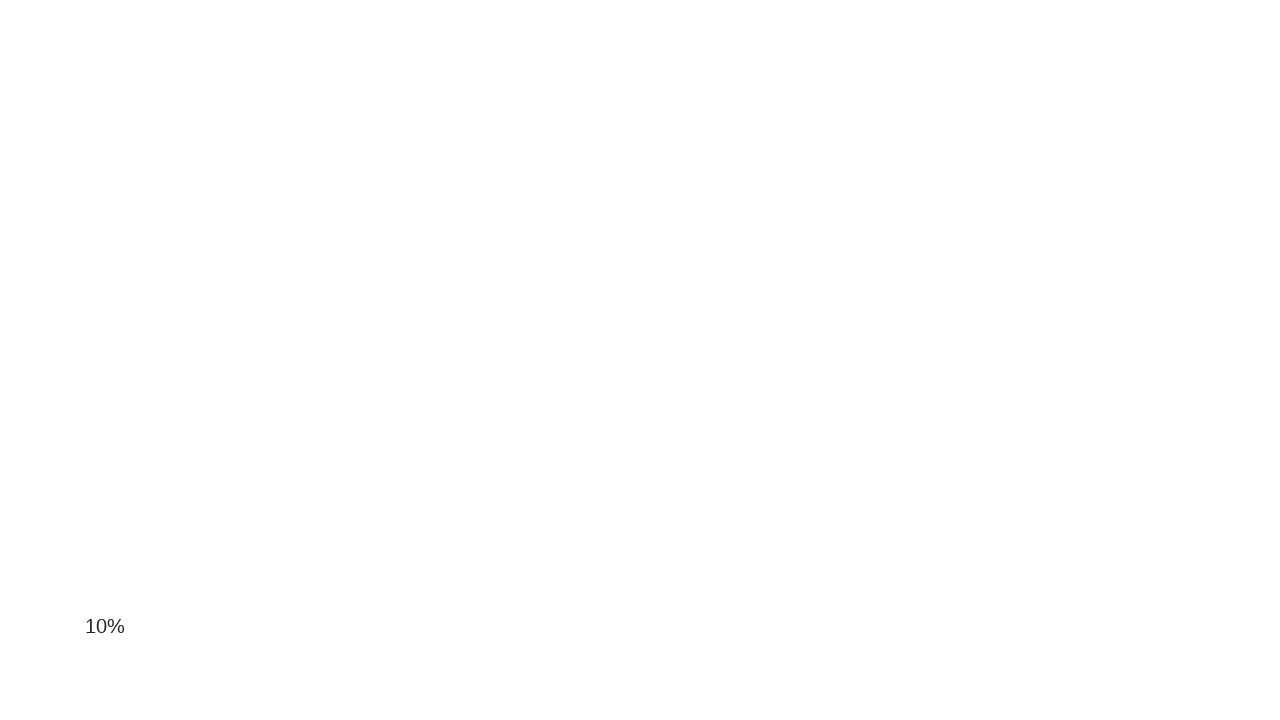

Scrolled down the page by 50 pixels
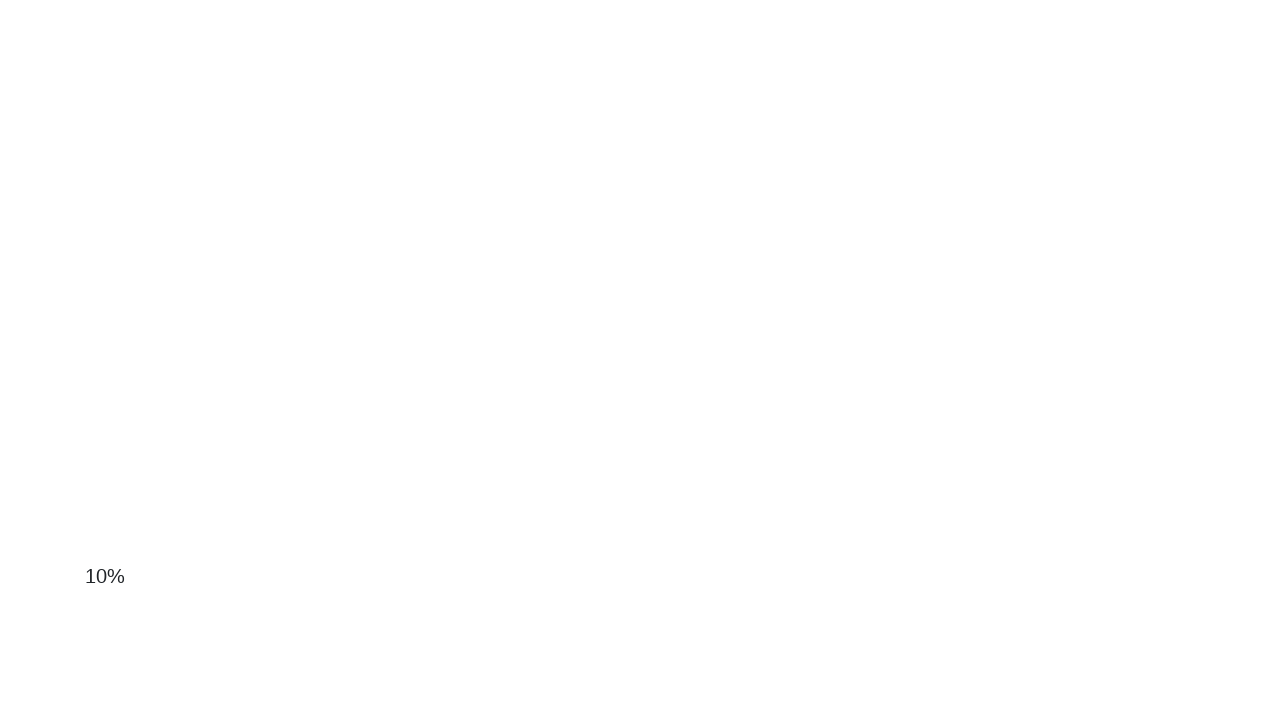

Scrolled down the page by 50 pixels
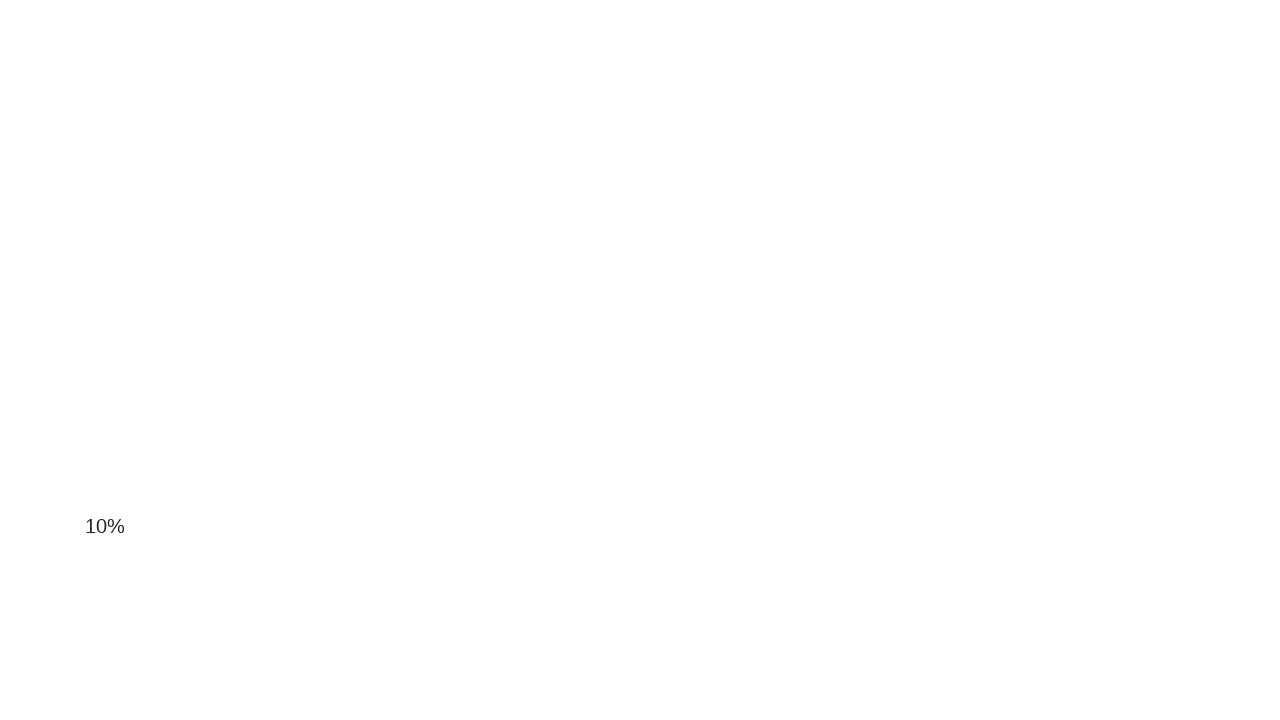

Scrolled down the page by 50 pixels
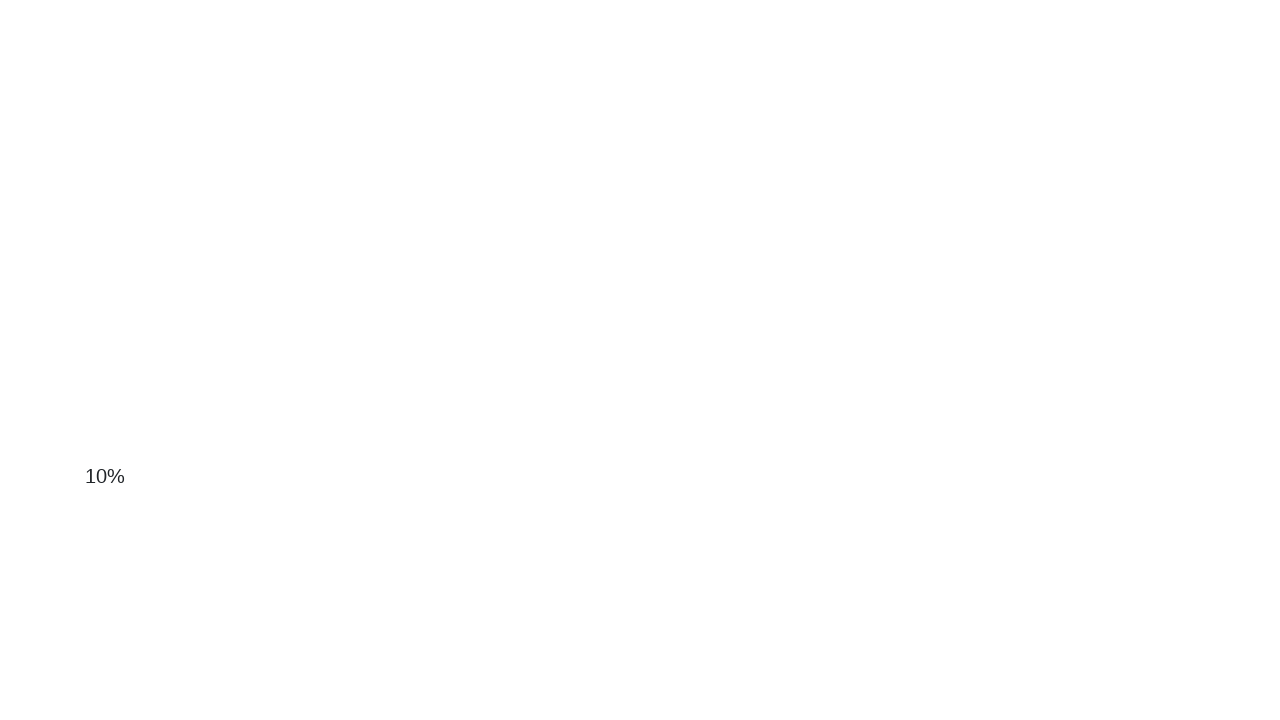

Scrolled down the page by 50 pixels
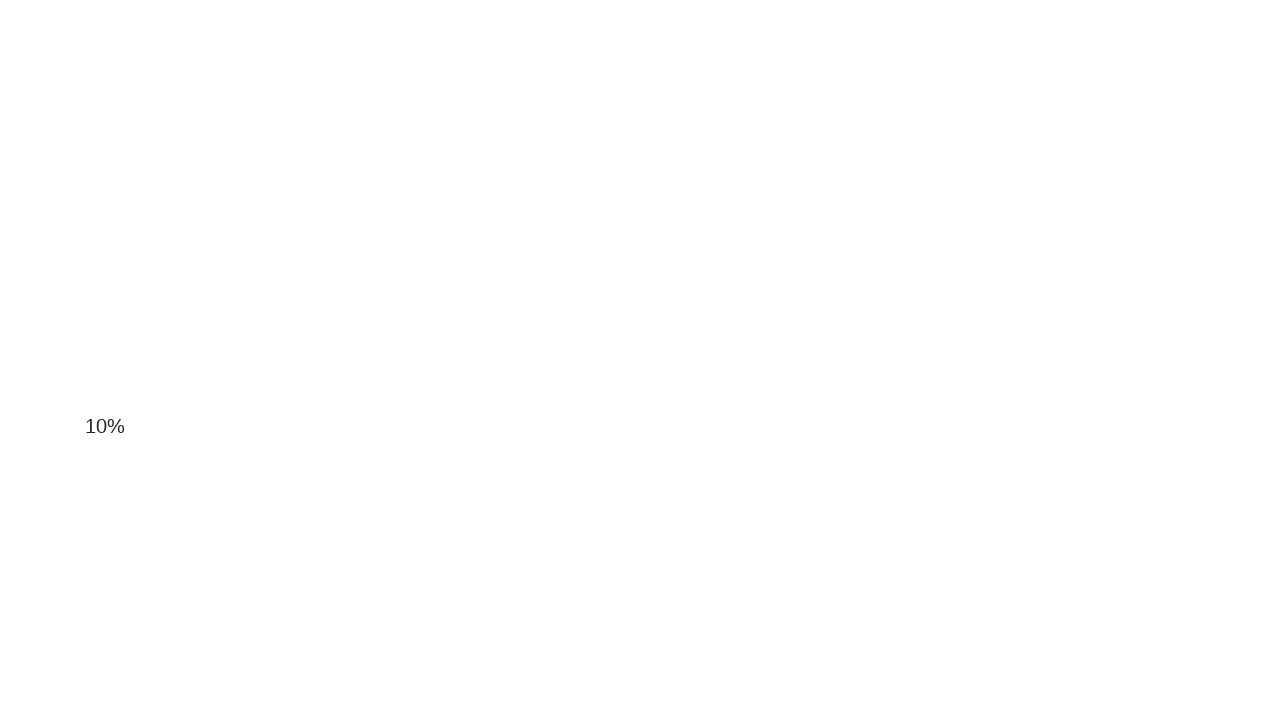

Scrolled down the page by 50 pixels
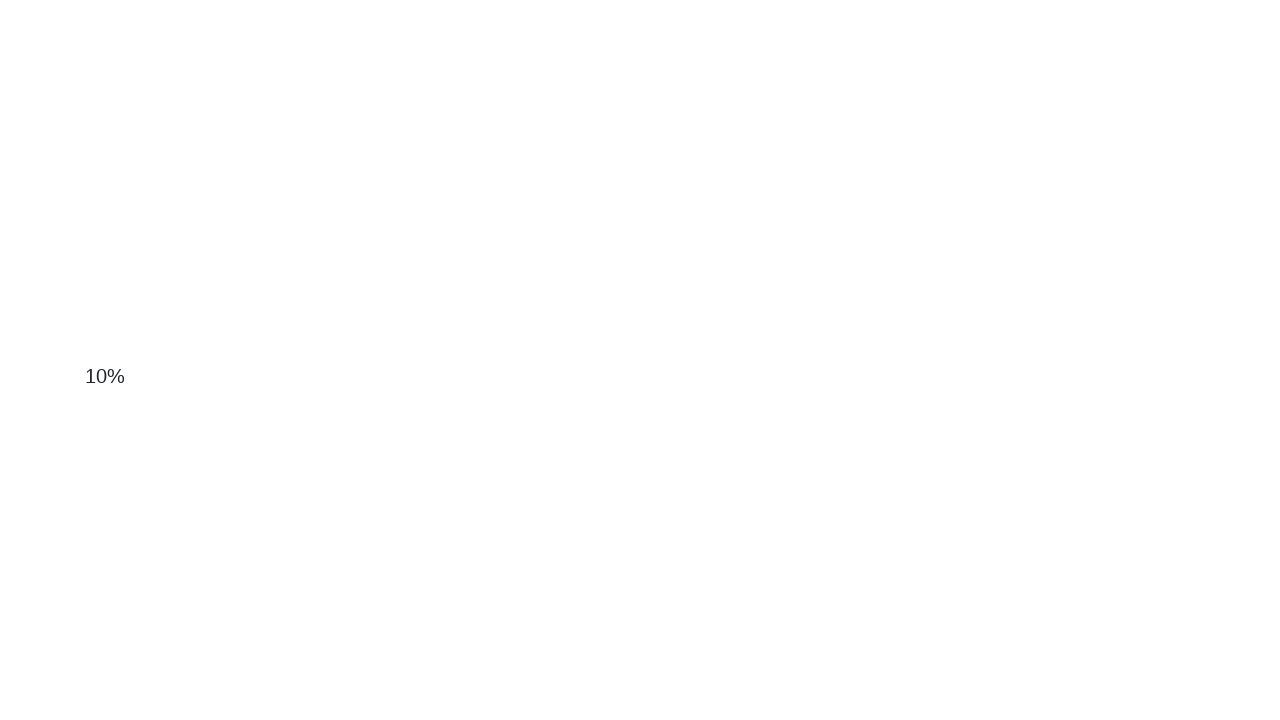

Scrolled down the page by 50 pixels
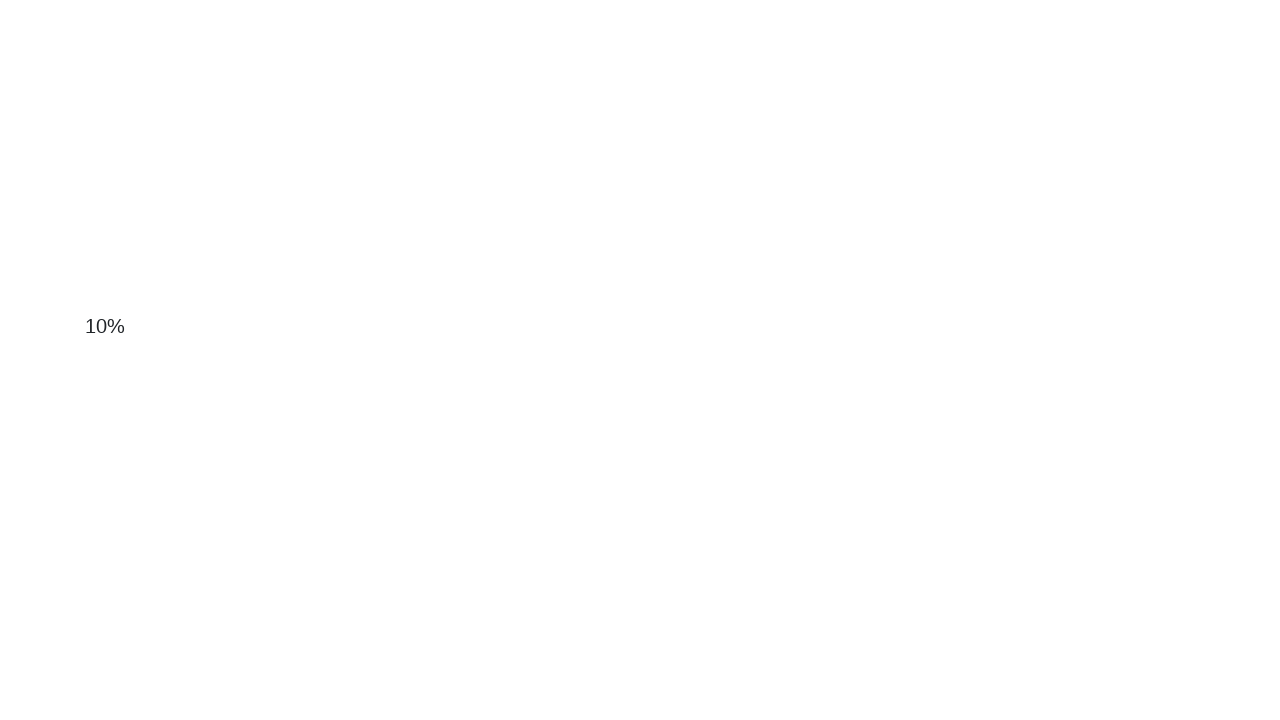

Scrolled down the page by 50 pixels
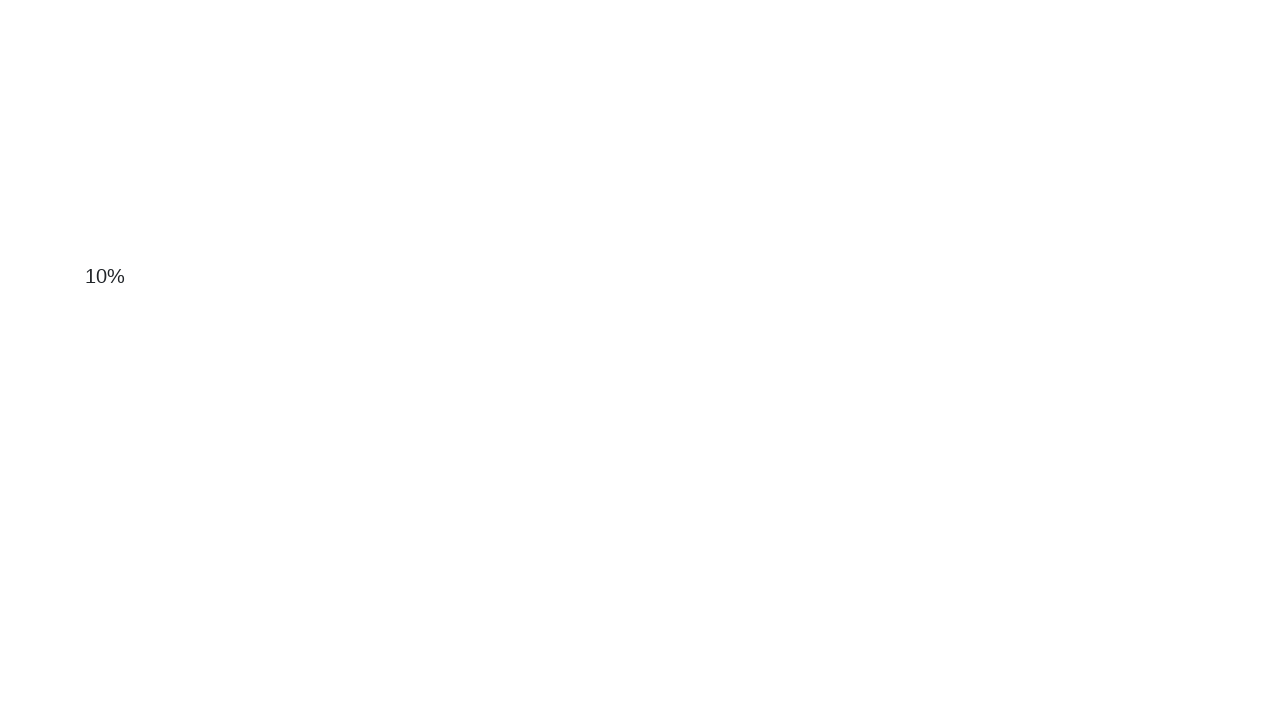

Scrolled down the page by 50 pixels
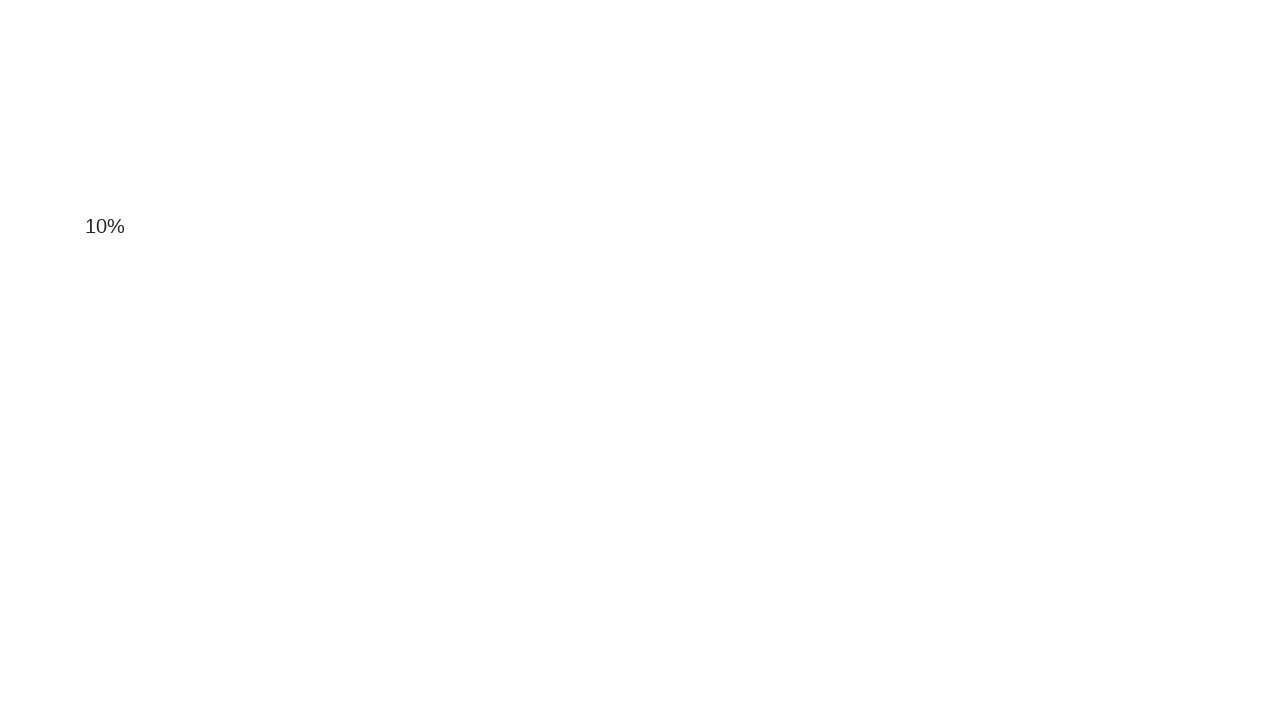

Scrolled down the page by 50 pixels
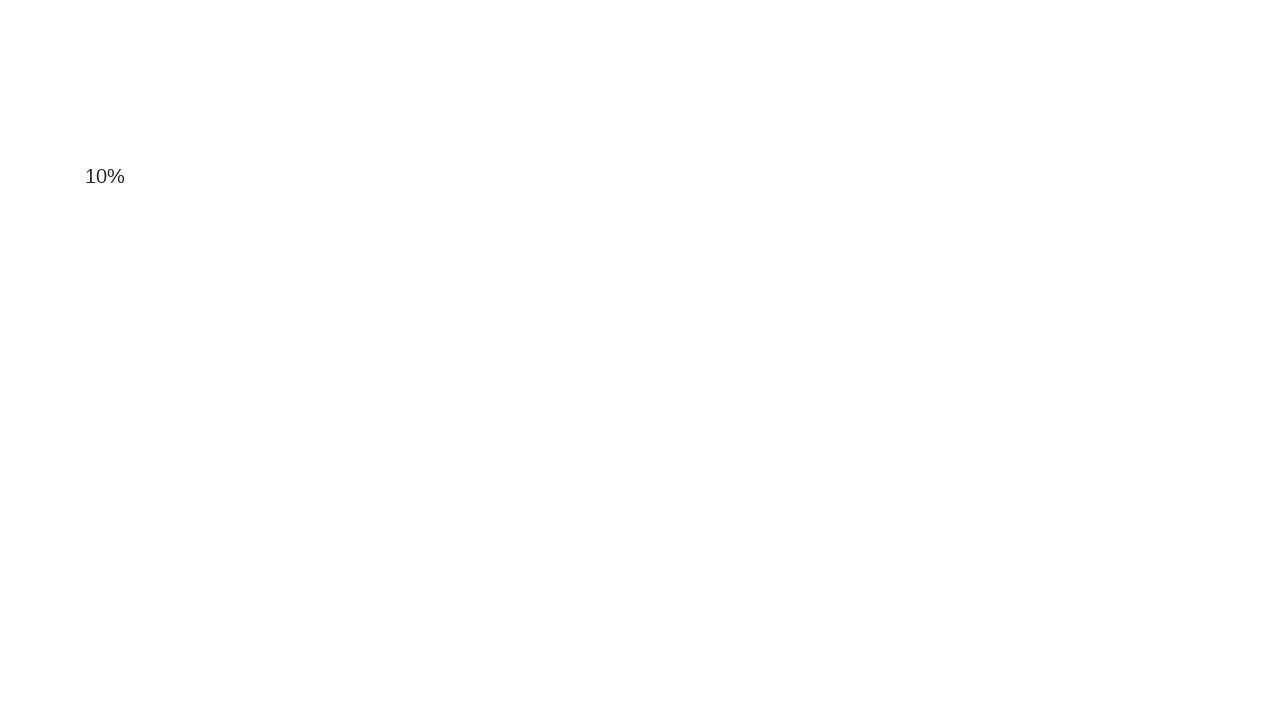

Scrolled down the page by 50 pixels
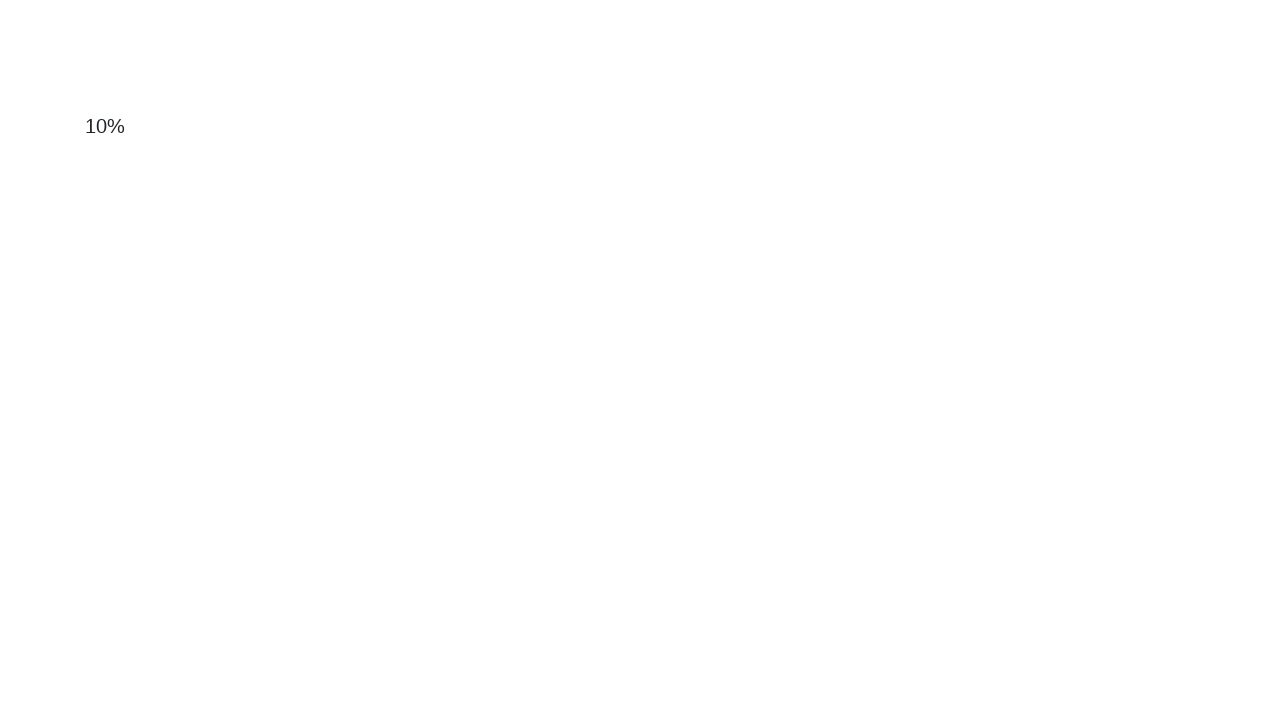

Scrolled down the page by 50 pixels
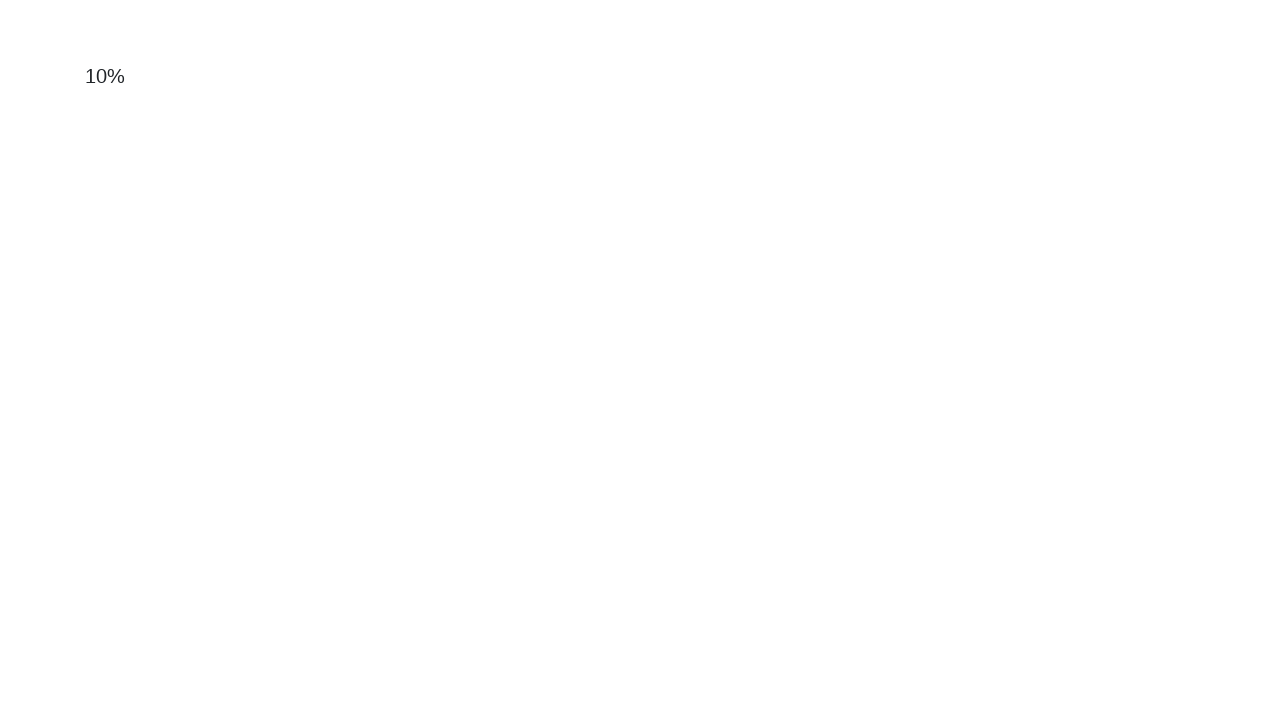

Scrolled down the page by 50 pixels
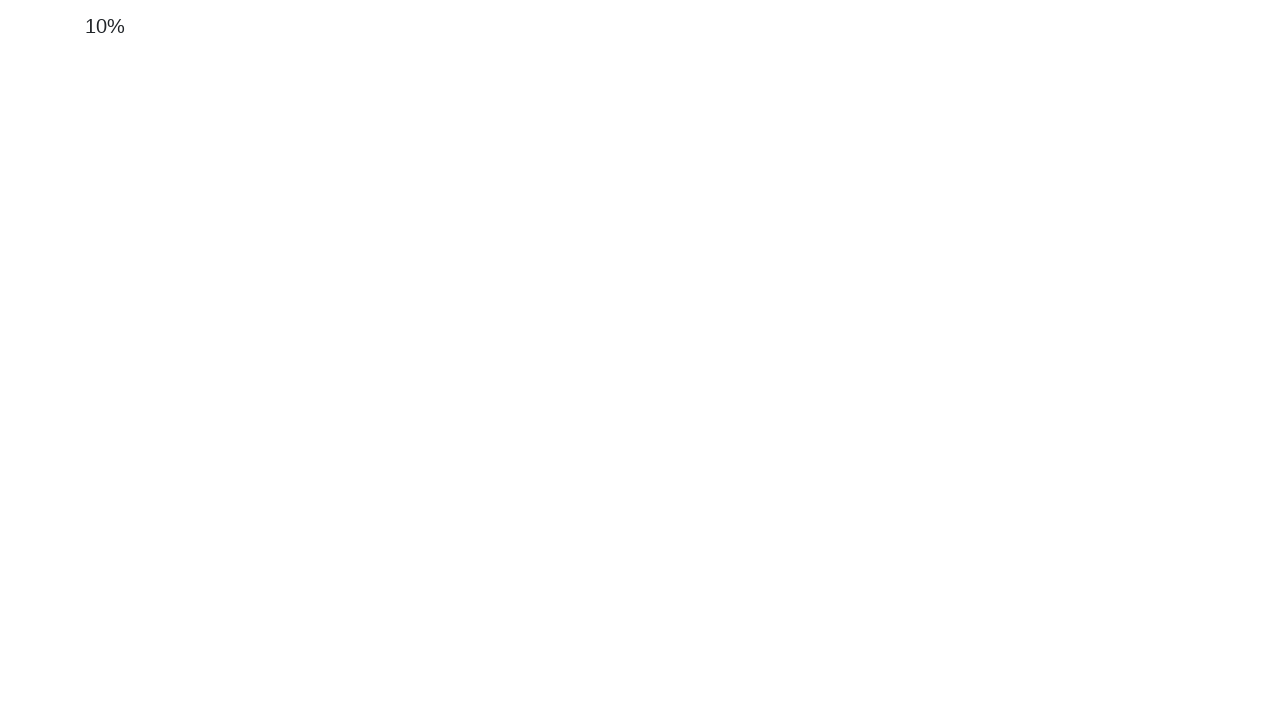

Scrolled down the page by 50 pixels
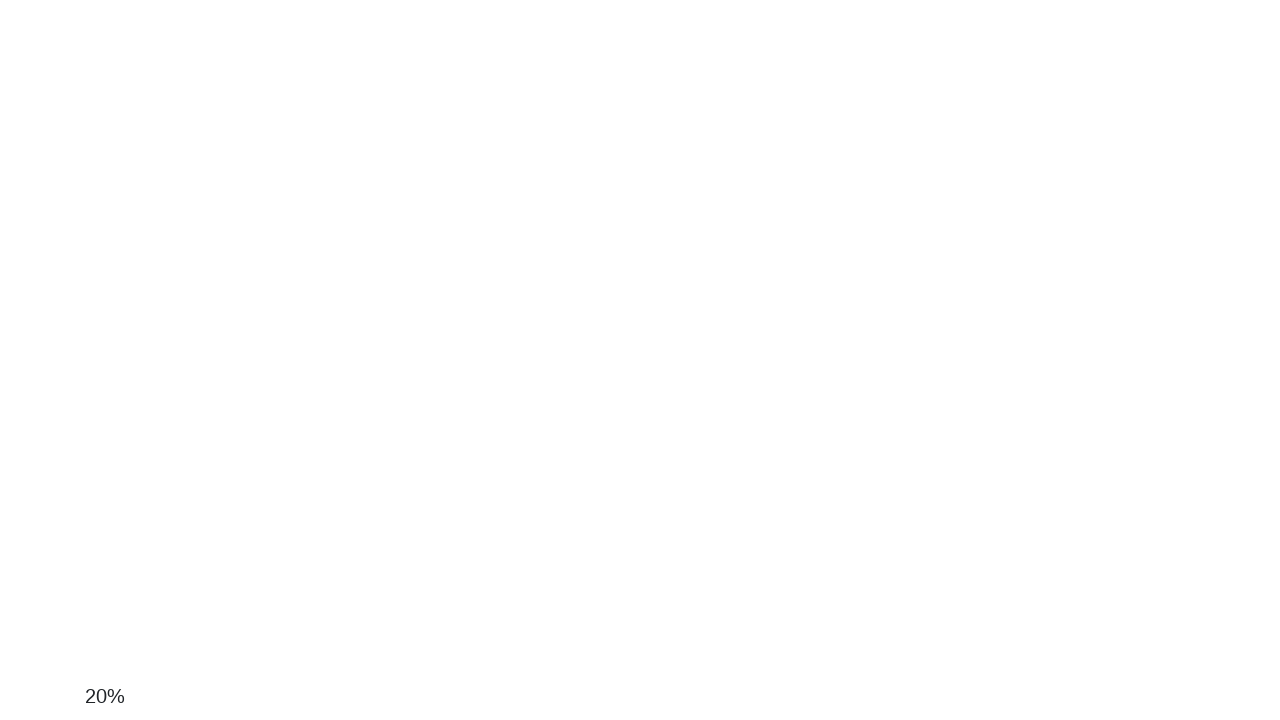

Scrolled down the page by 50 pixels
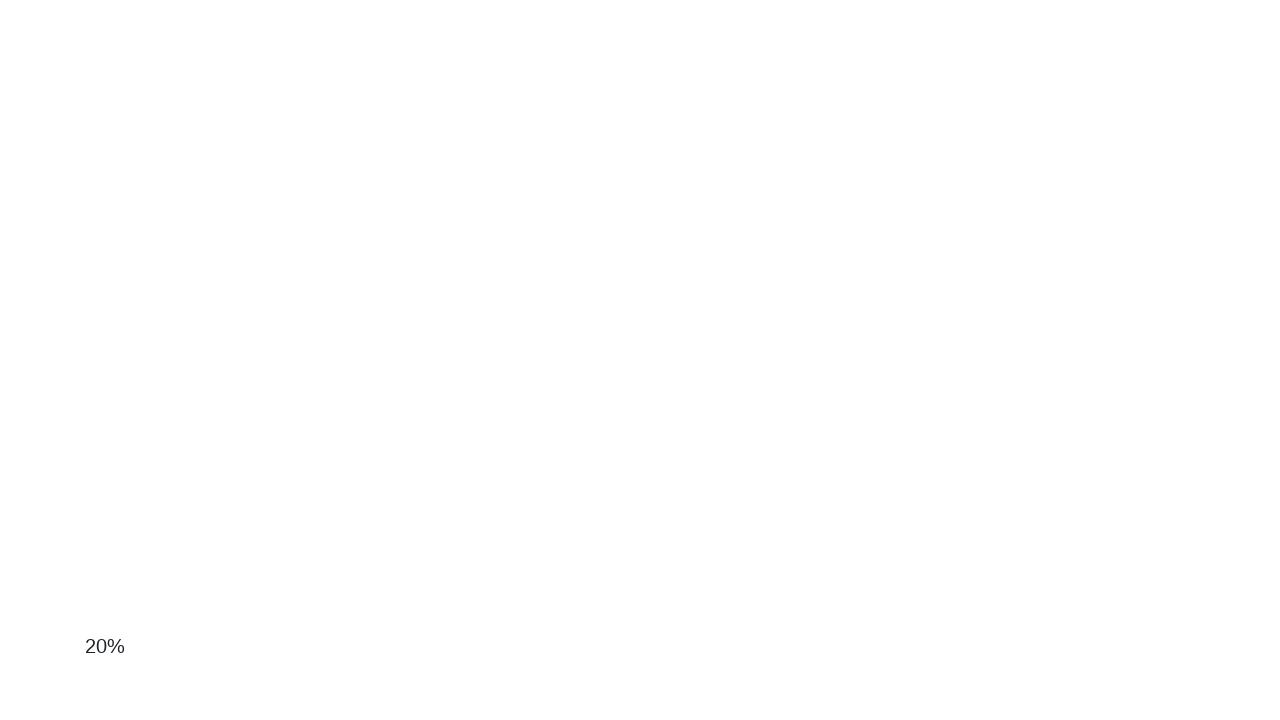

Scrolled down the page by 50 pixels
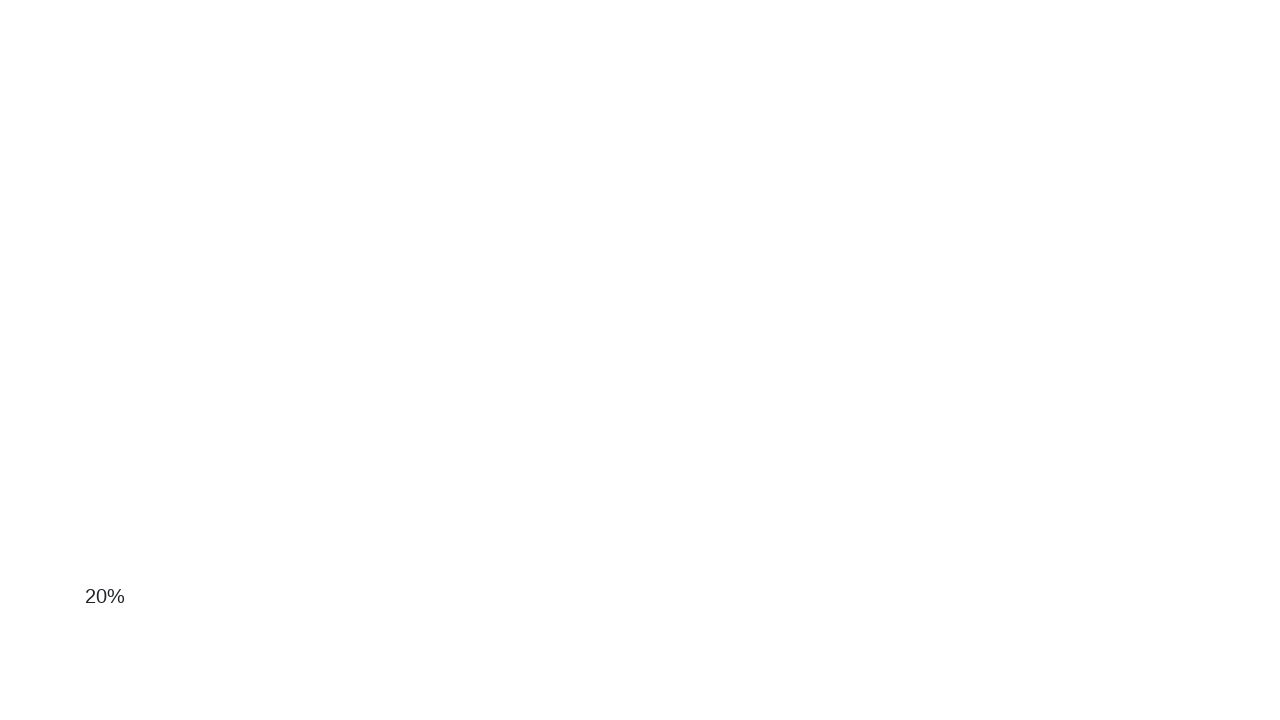

Scrolled down the page by 50 pixels
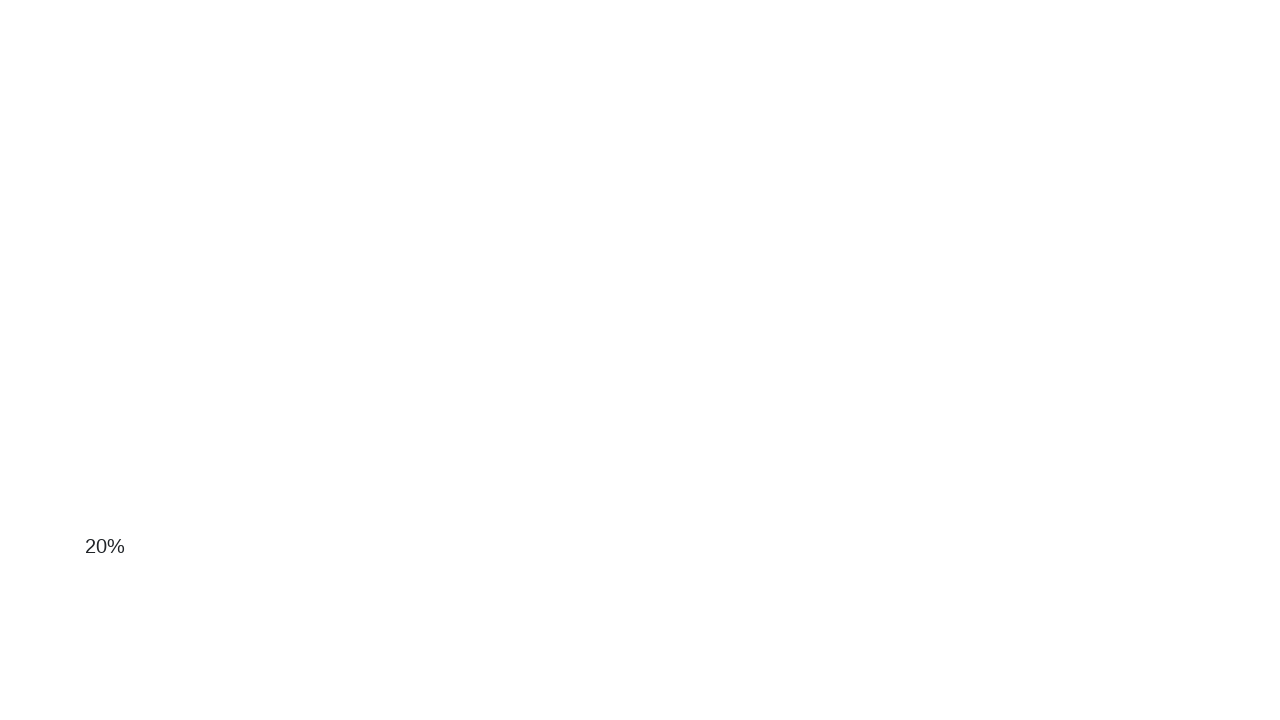

Scrolled down the page by 50 pixels
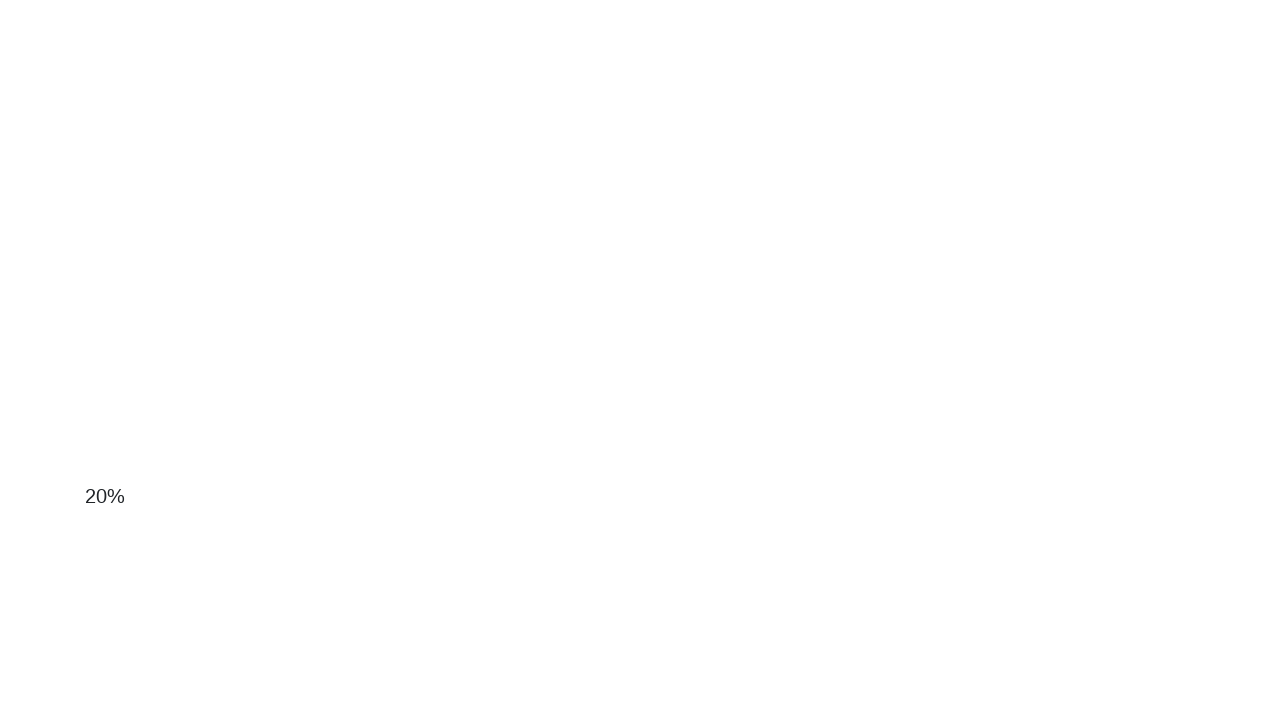

Scrolled down the page by 50 pixels
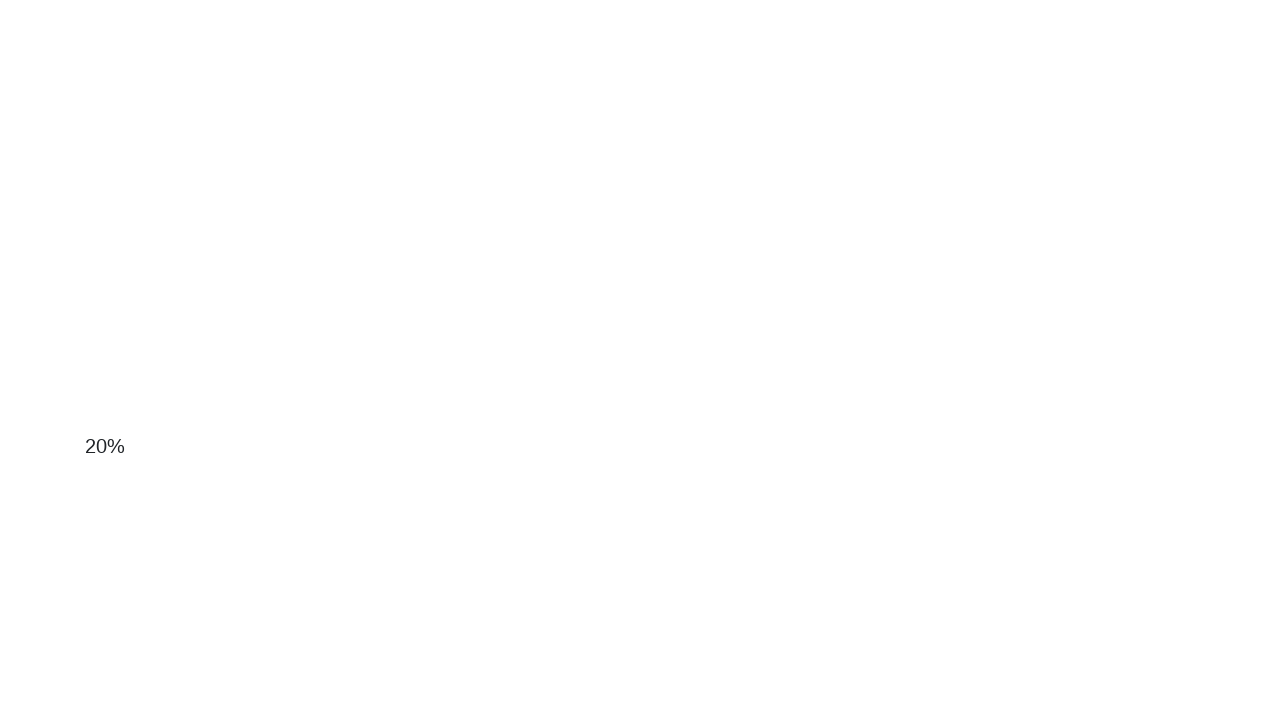

Scrolled down the page by 50 pixels
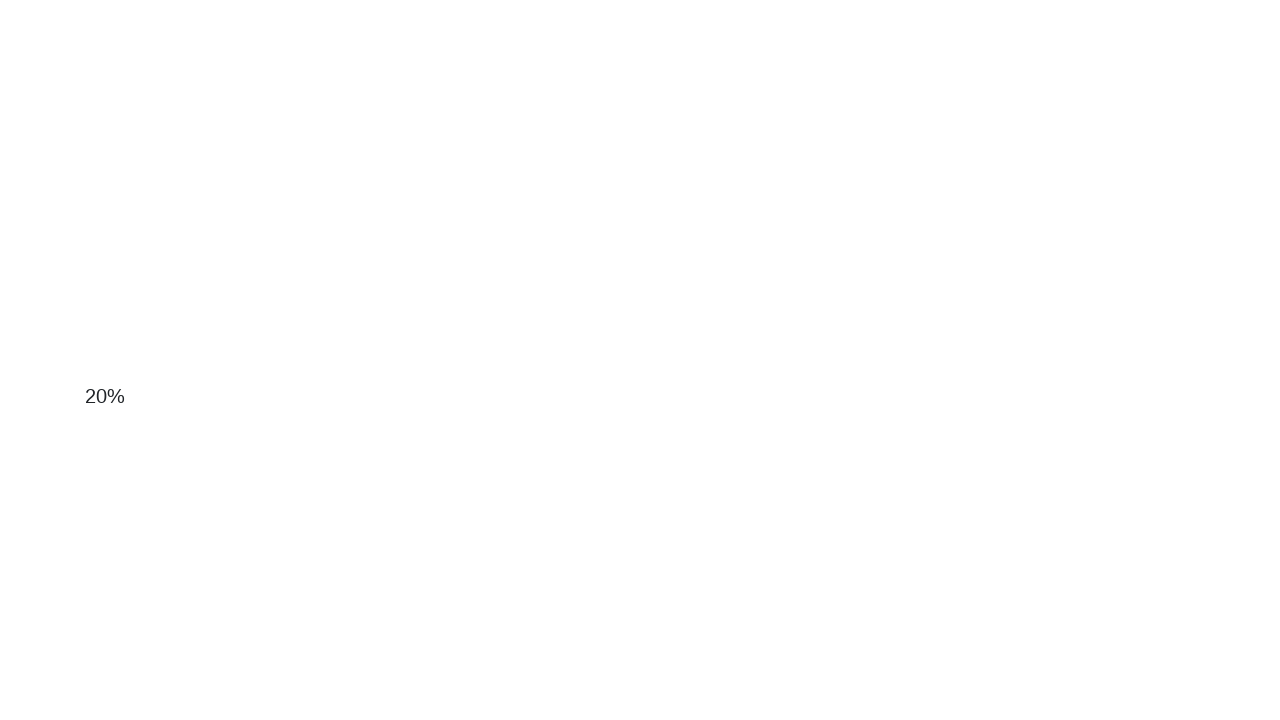

Scrolled down the page by 50 pixels
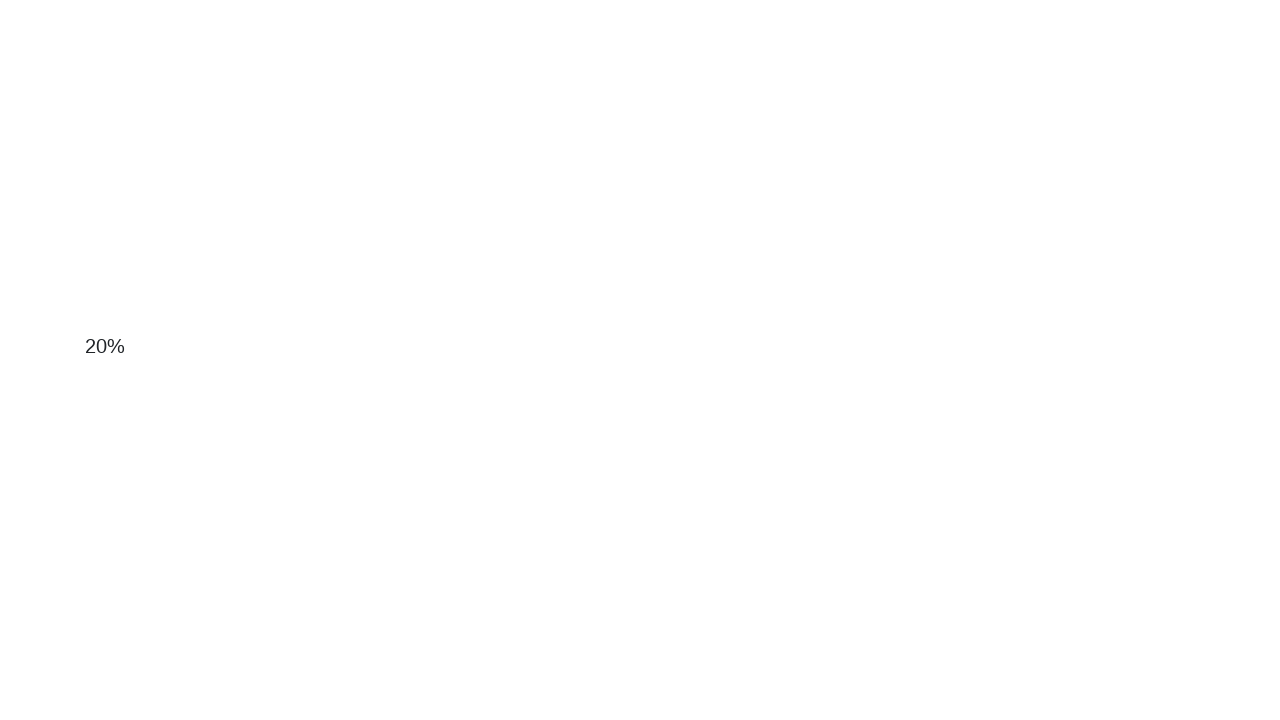

Scrolled down the page by 50 pixels
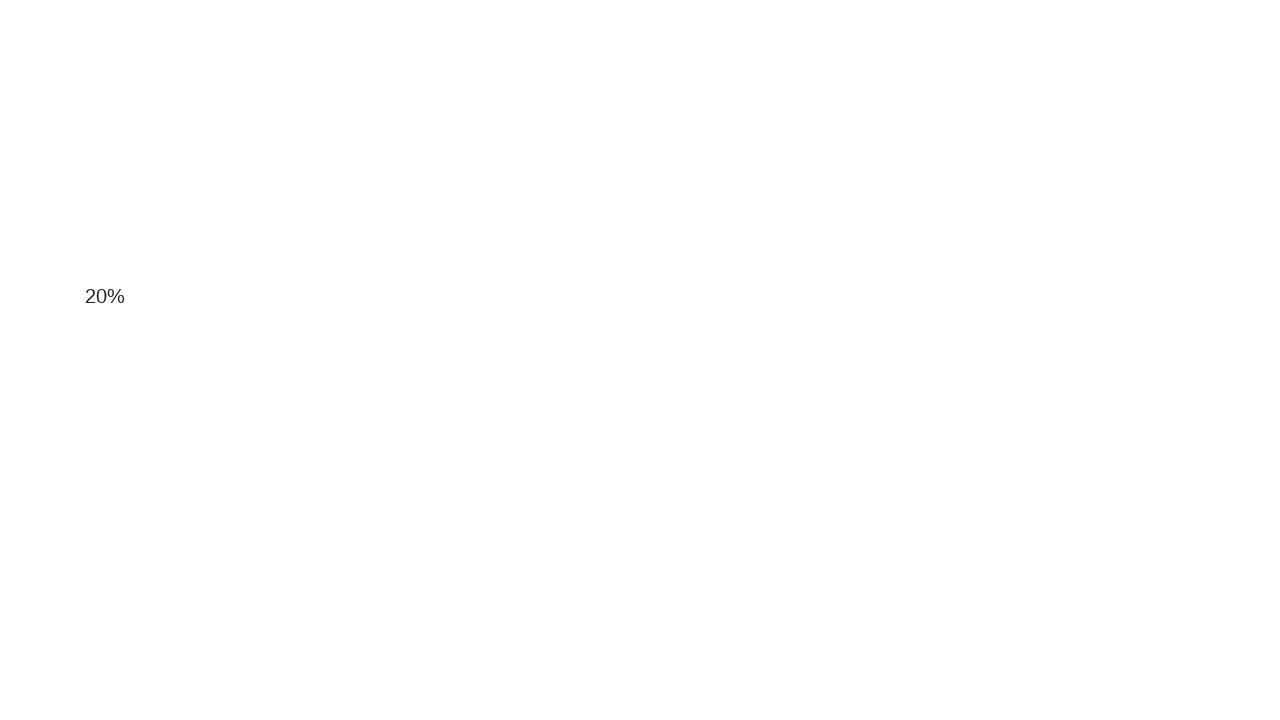

Scrolled down the page by 50 pixels
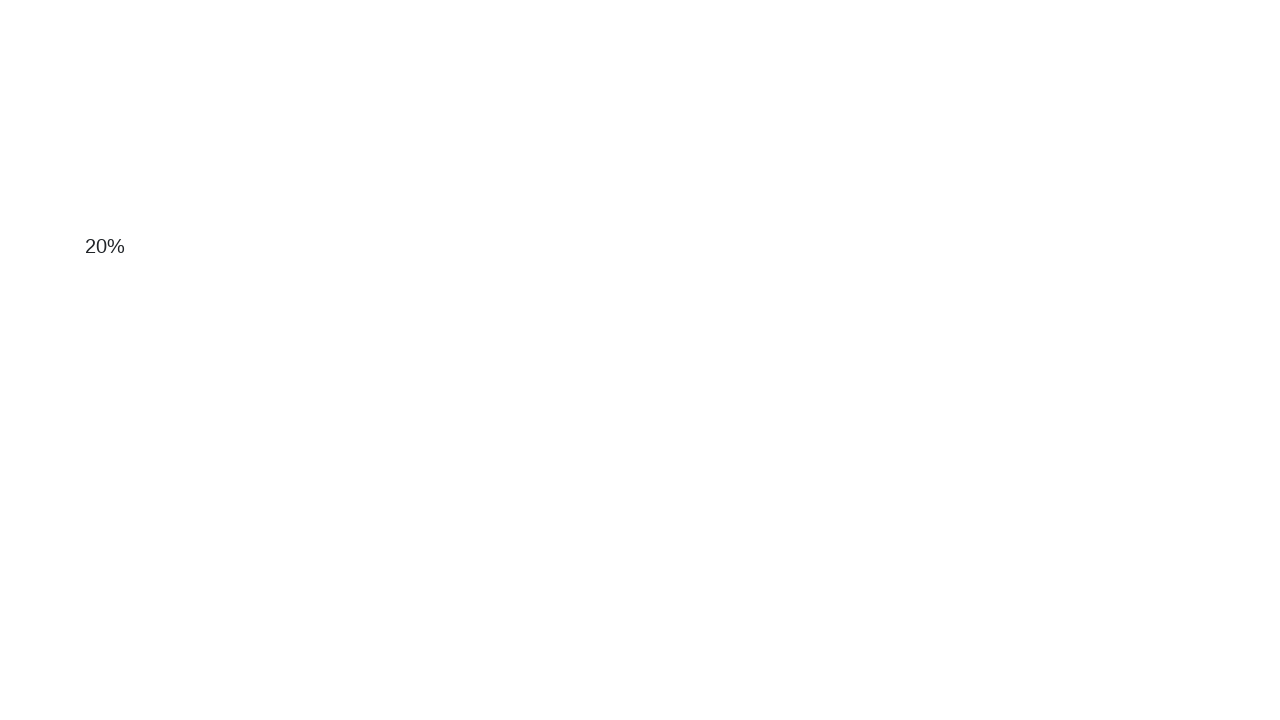

Scrolled down the page by 50 pixels
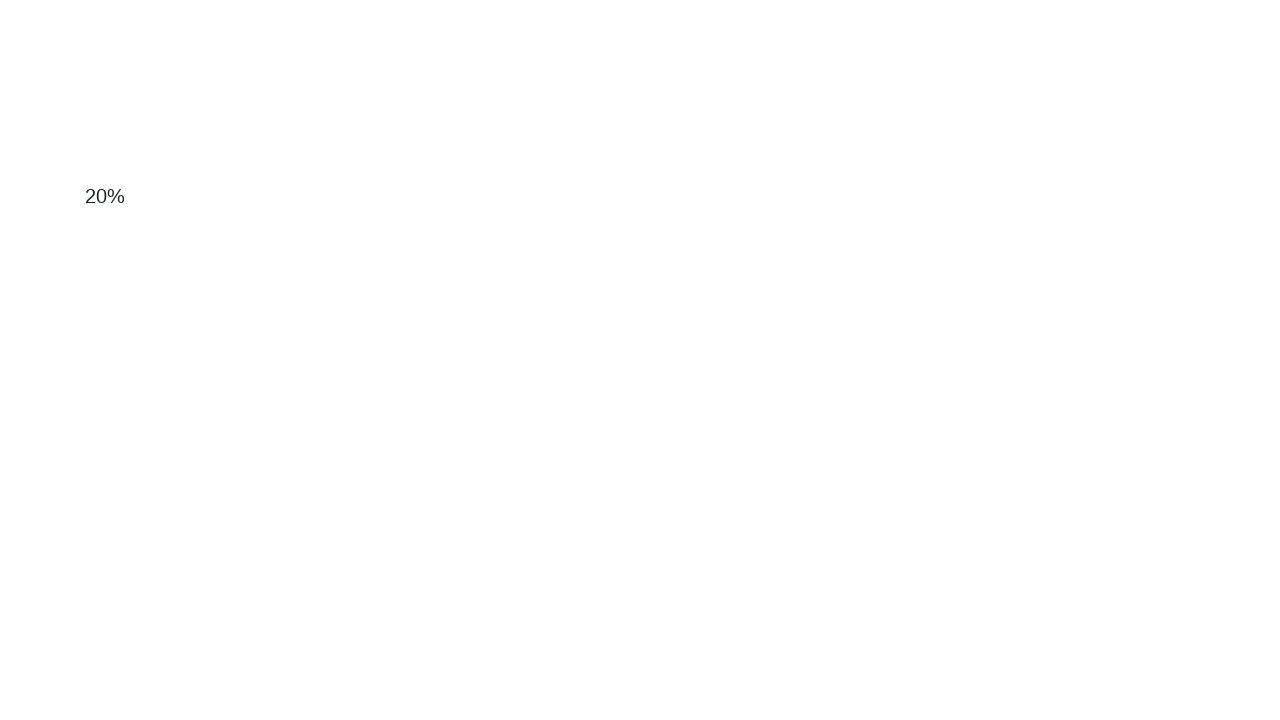

Scrolled down the page by 50 pixels
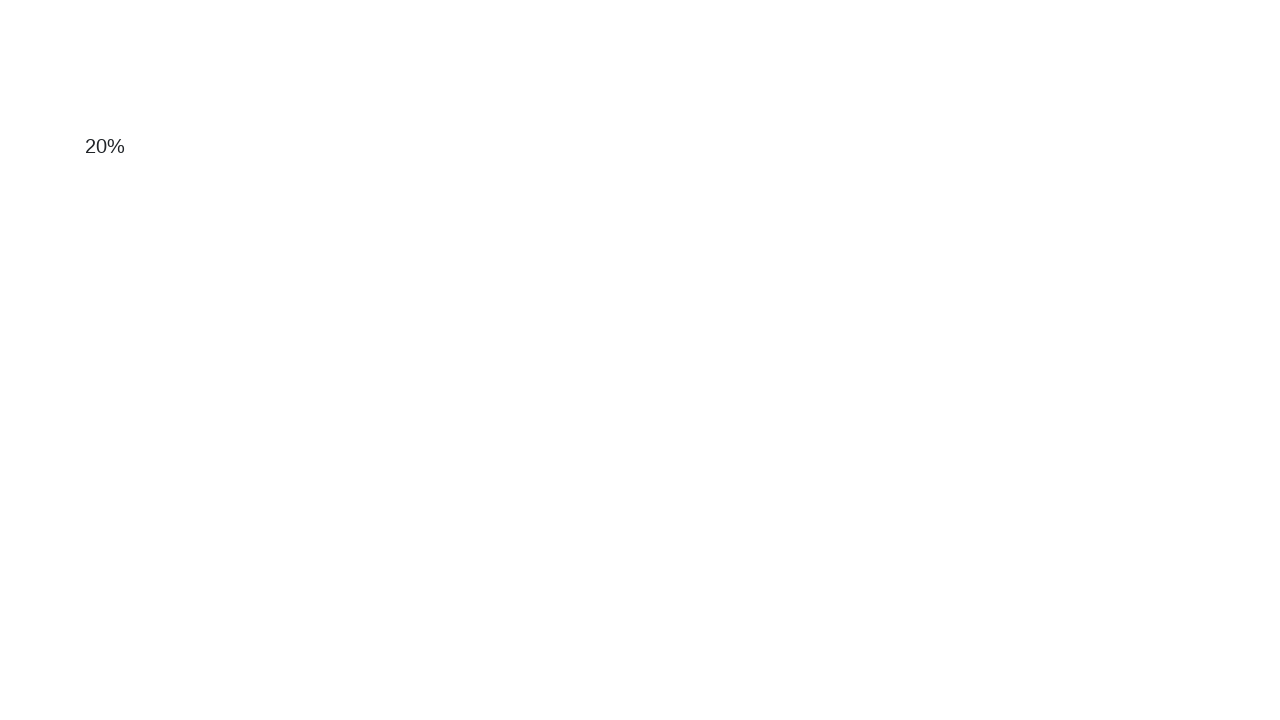

Scrolled down the page by 50 pixels
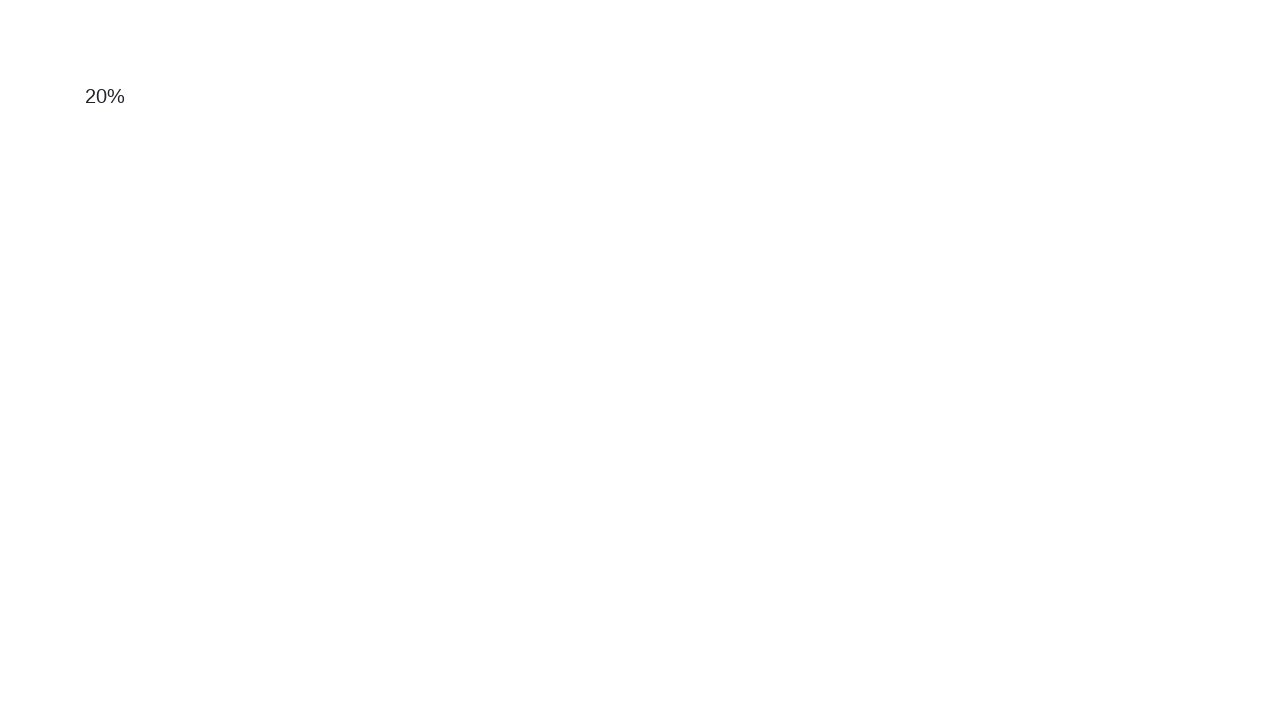

Scrolled down the page by 50 pixels
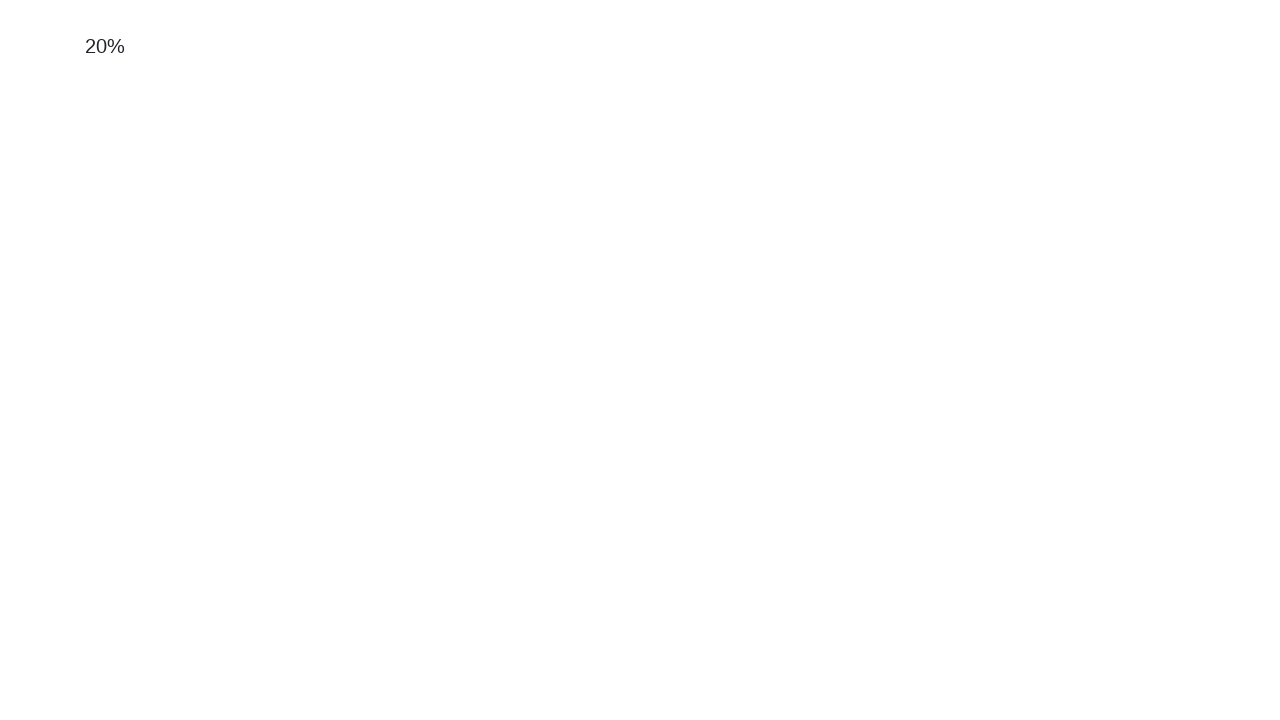

Scrolled down the page by 50 pixels
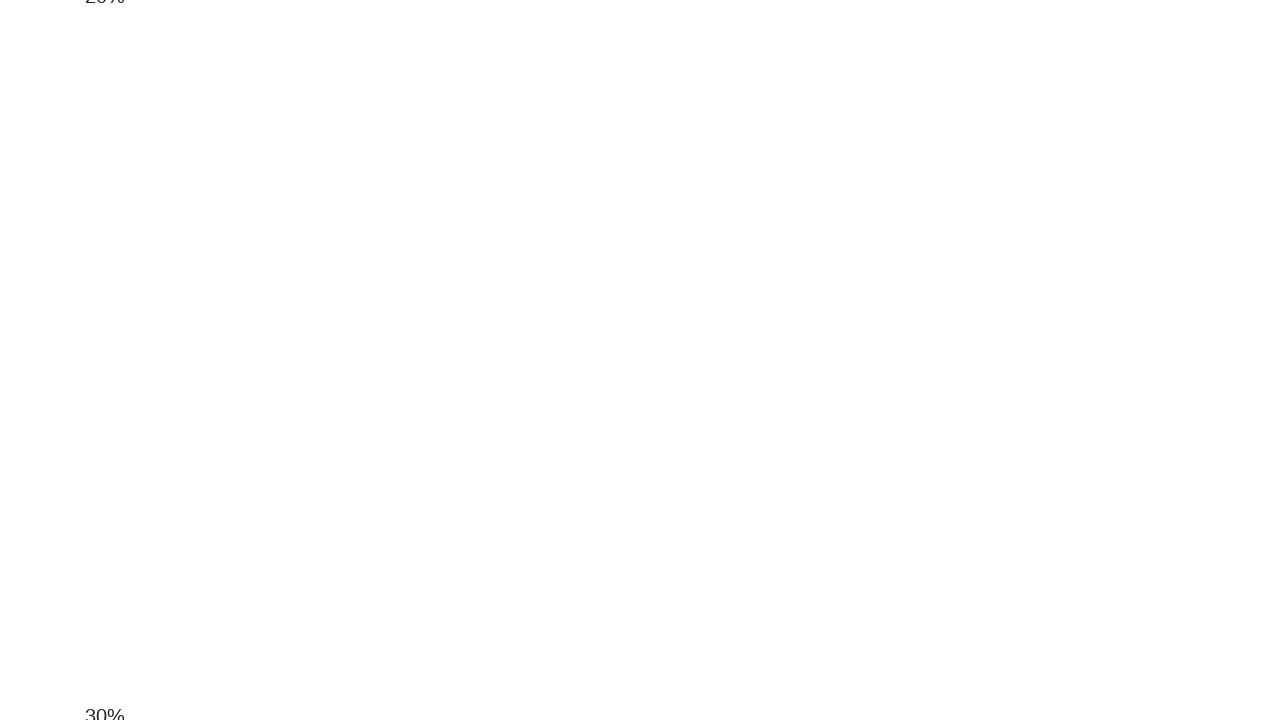

Scrolled down the page by 50 pixels
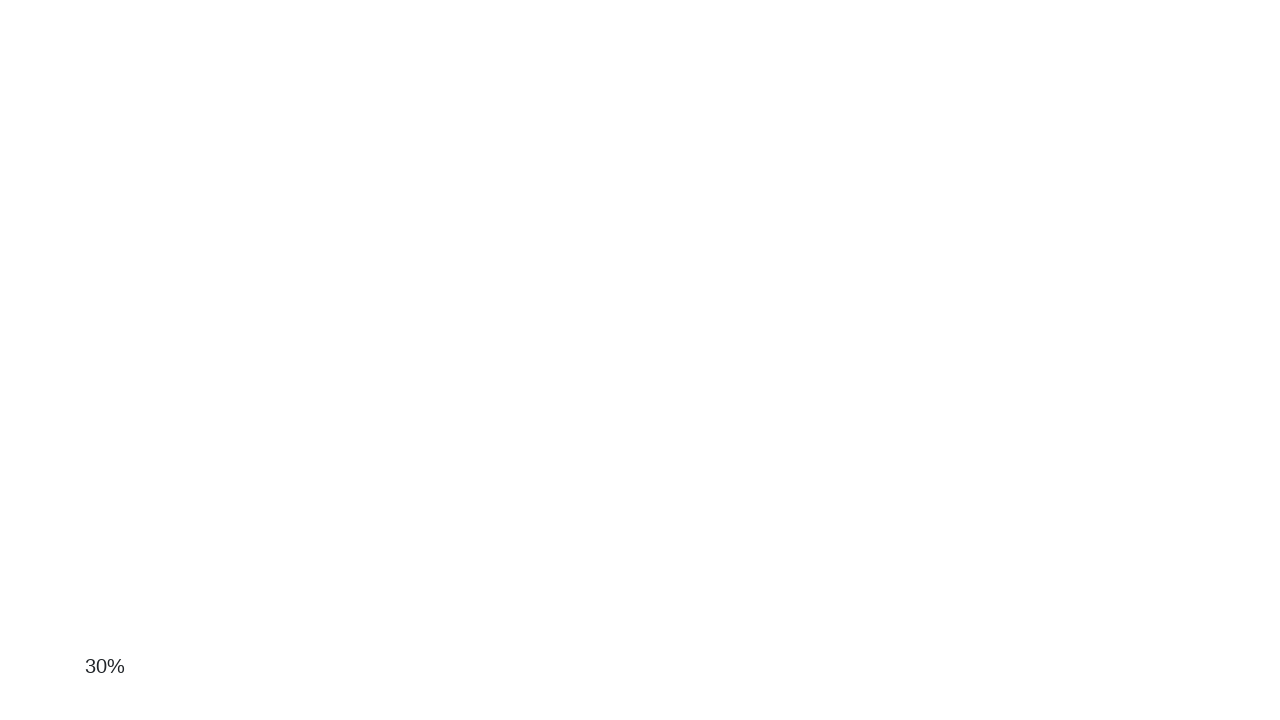

Scrolled down the page by 50 pixels
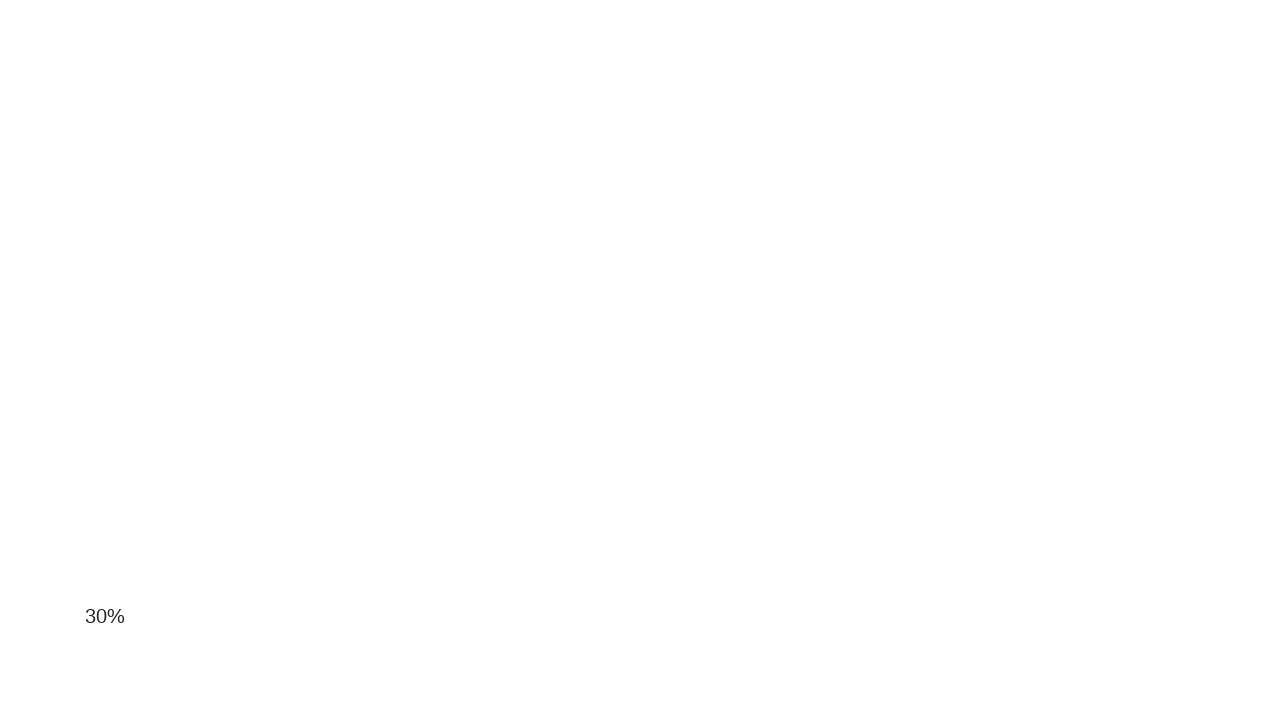

Scrolled down the page by 50 pixels
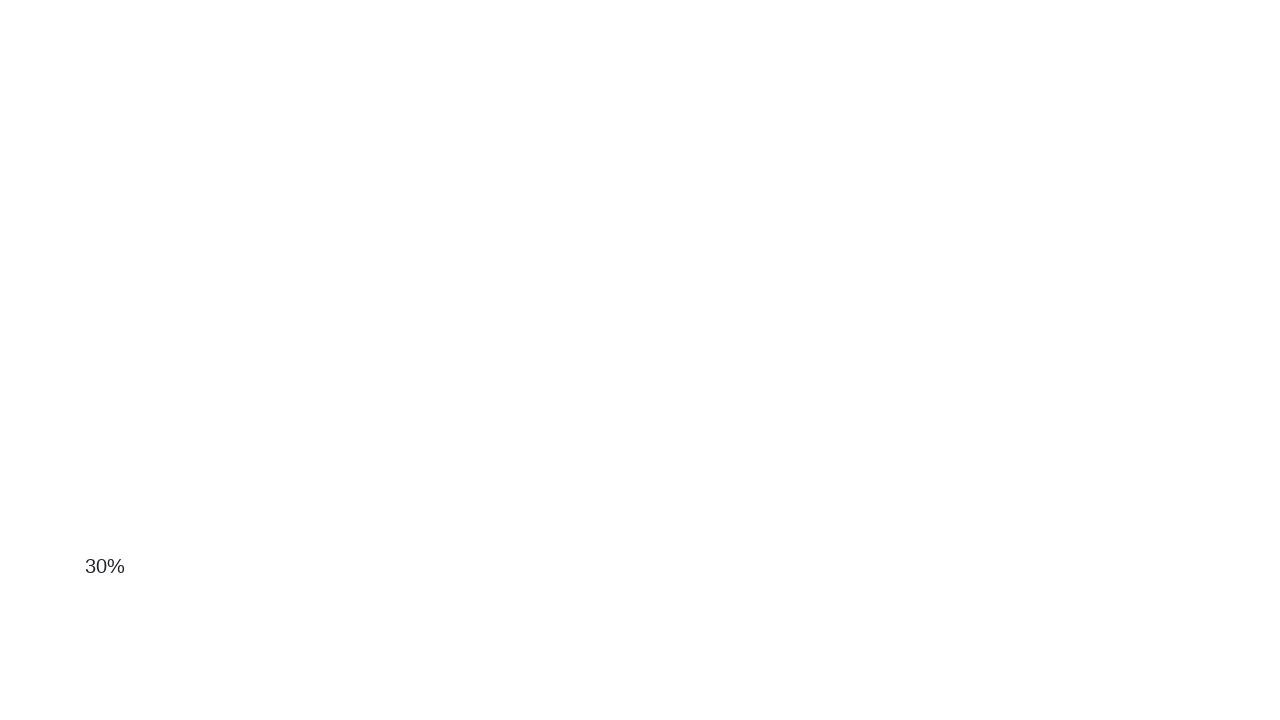

Scrolled down the page by 50 pixels
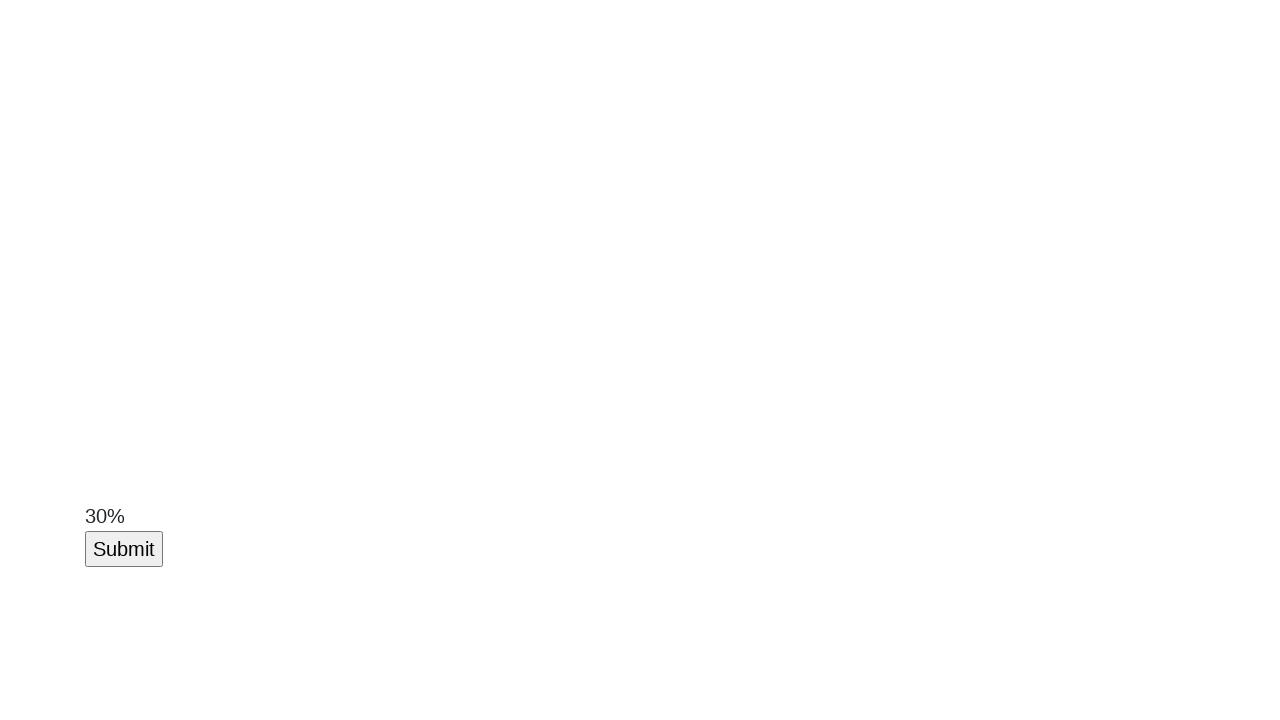

Scroll button became visible
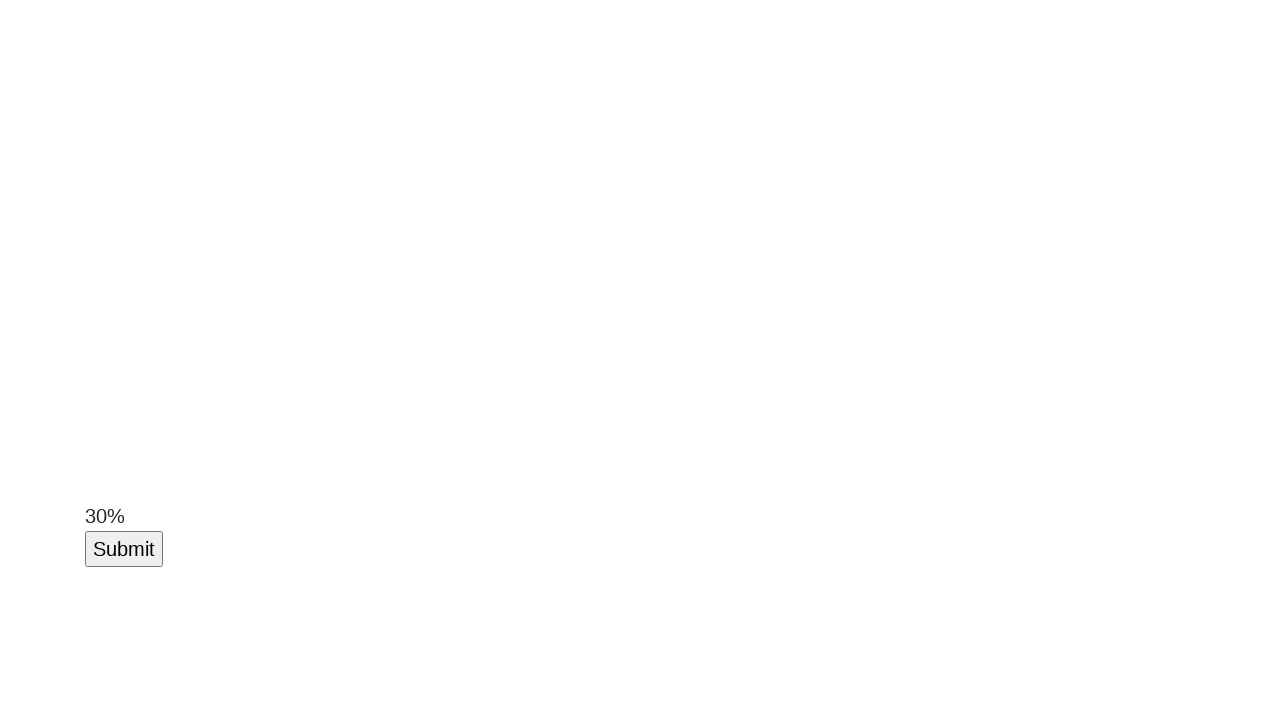

Clicked the scroll button at (124, 549) on #scroll-button
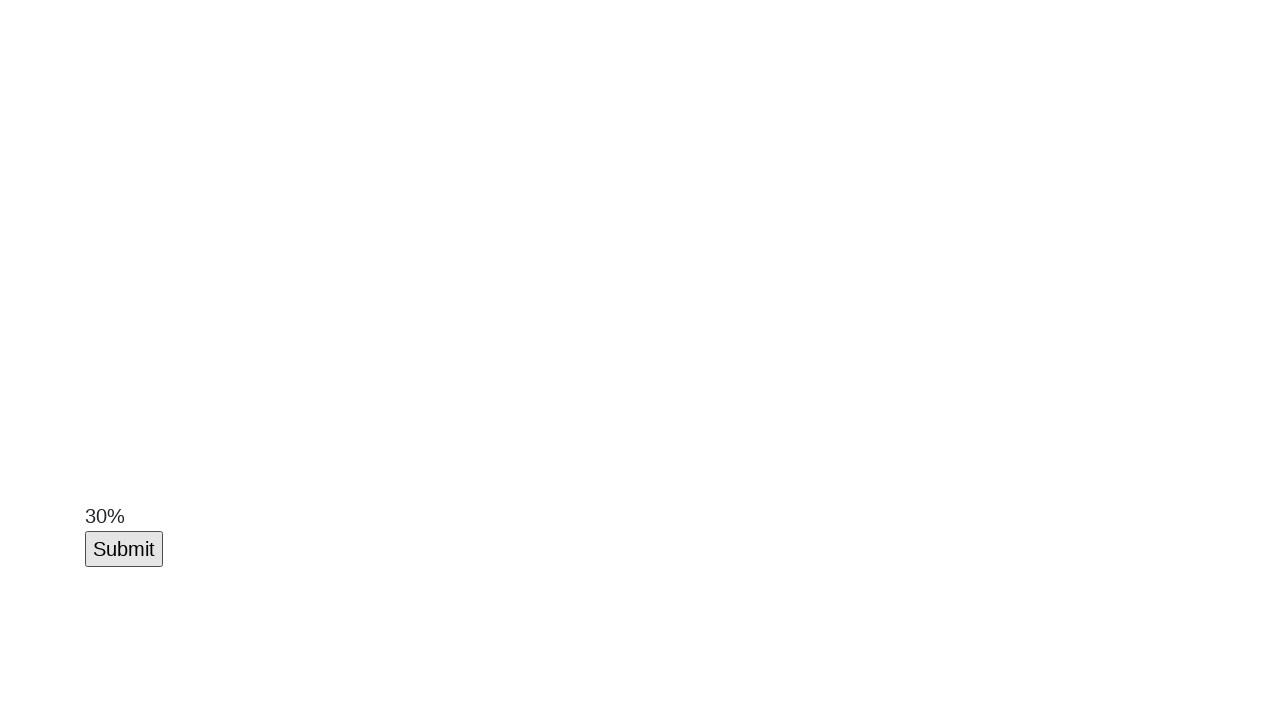

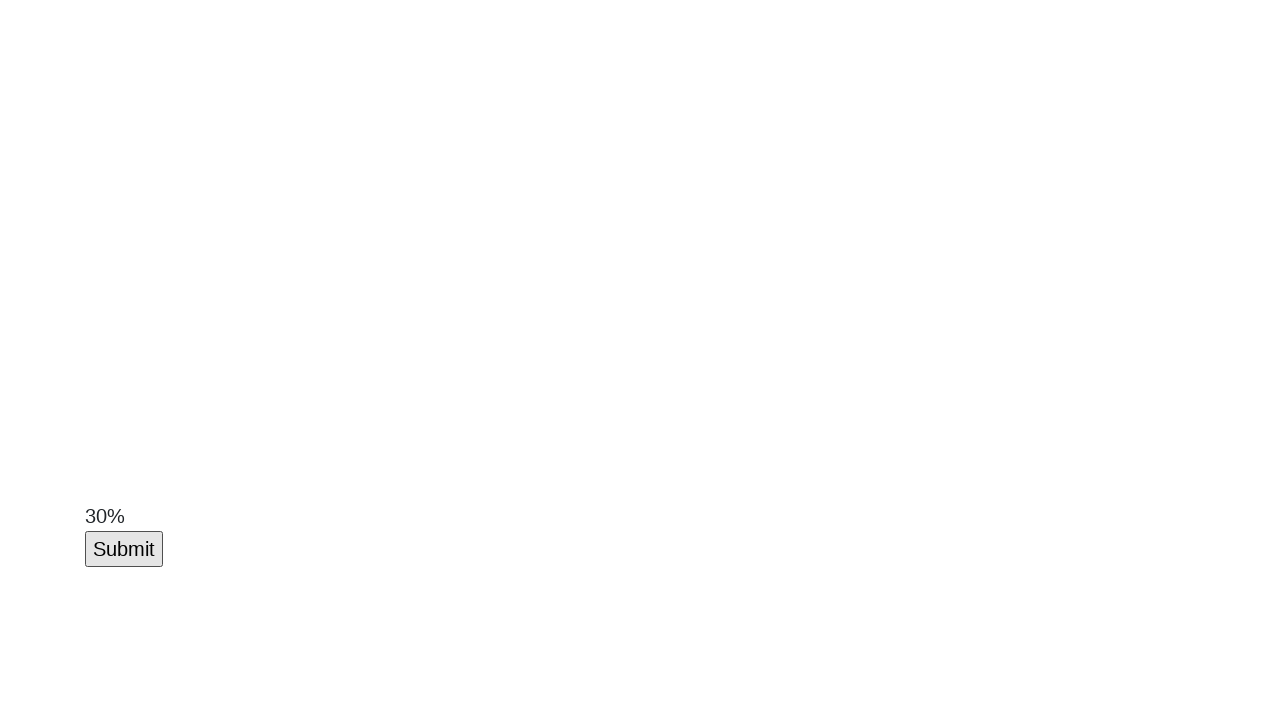